Tests checkbox functionality on GWT Showcase by randomly selecting checkboxes, printing the day name, unchecking them immediately, and repeating until Friday is checked/unchecked three times.

Starting URL: http://samples.gwtproject.org/samples/Showcase/Showcase.html#!CwCheckBox

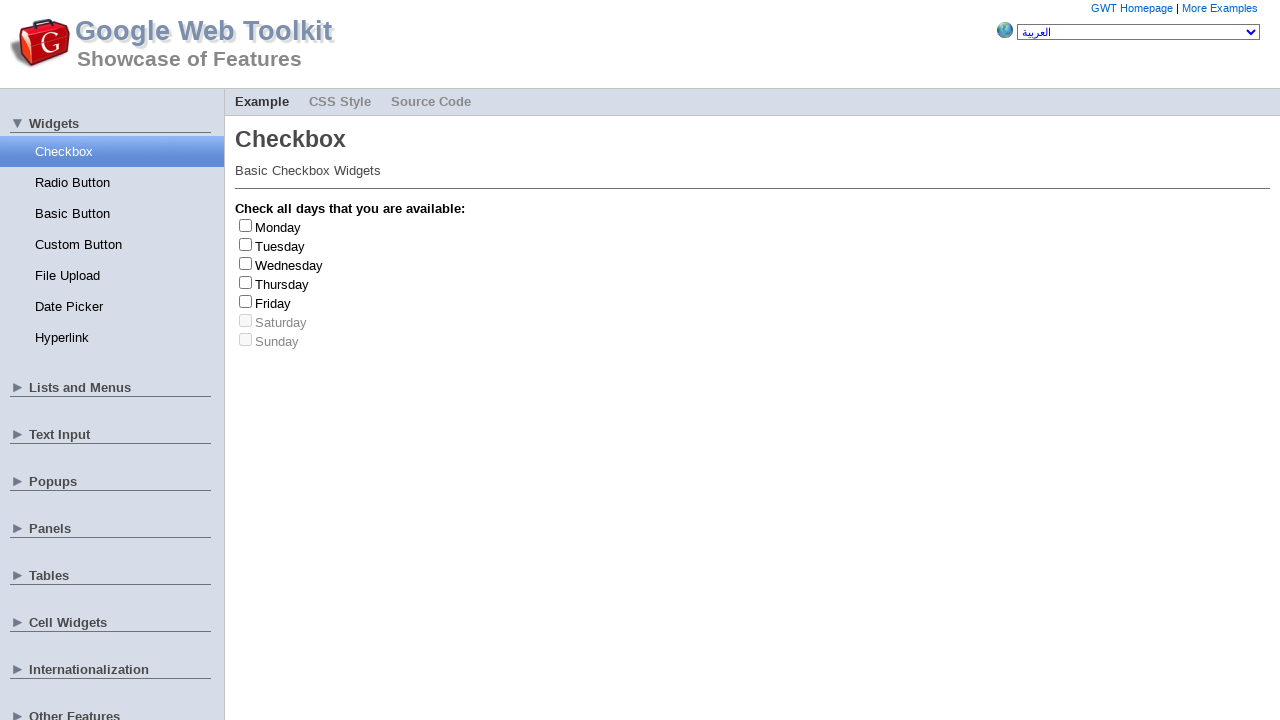

Waited 2 seconds for page to load
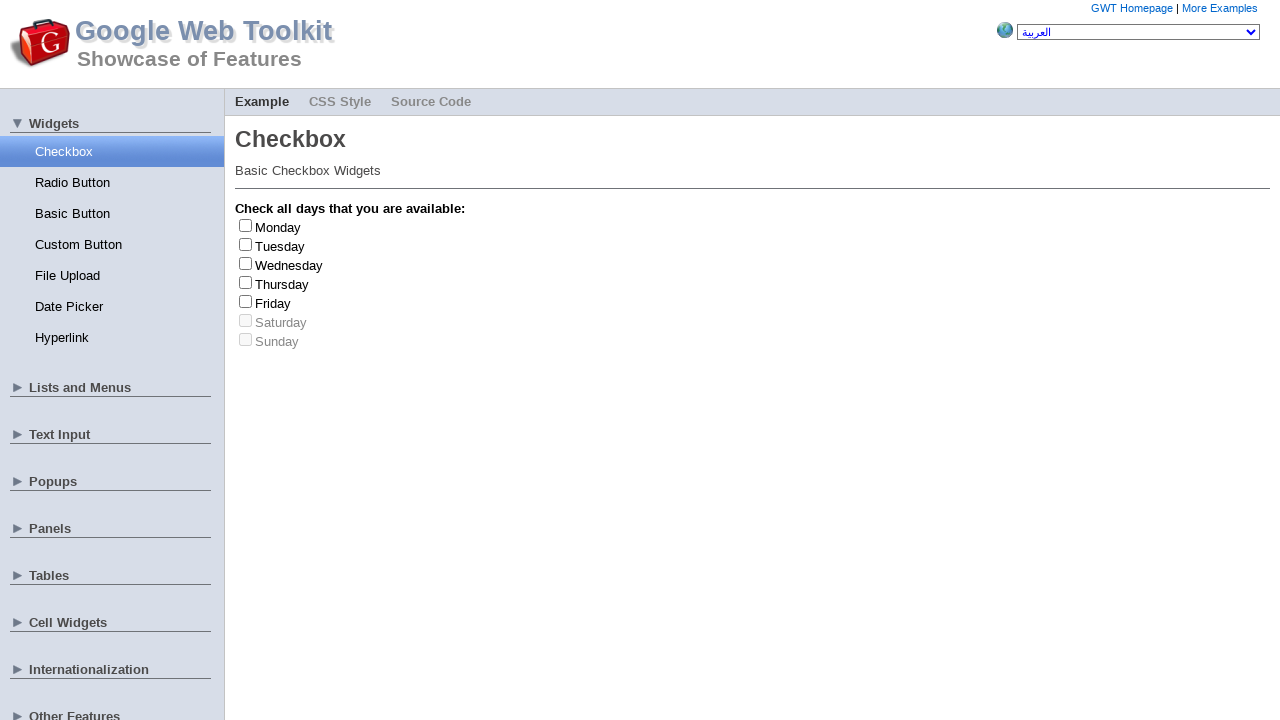

Located all checkbox elements
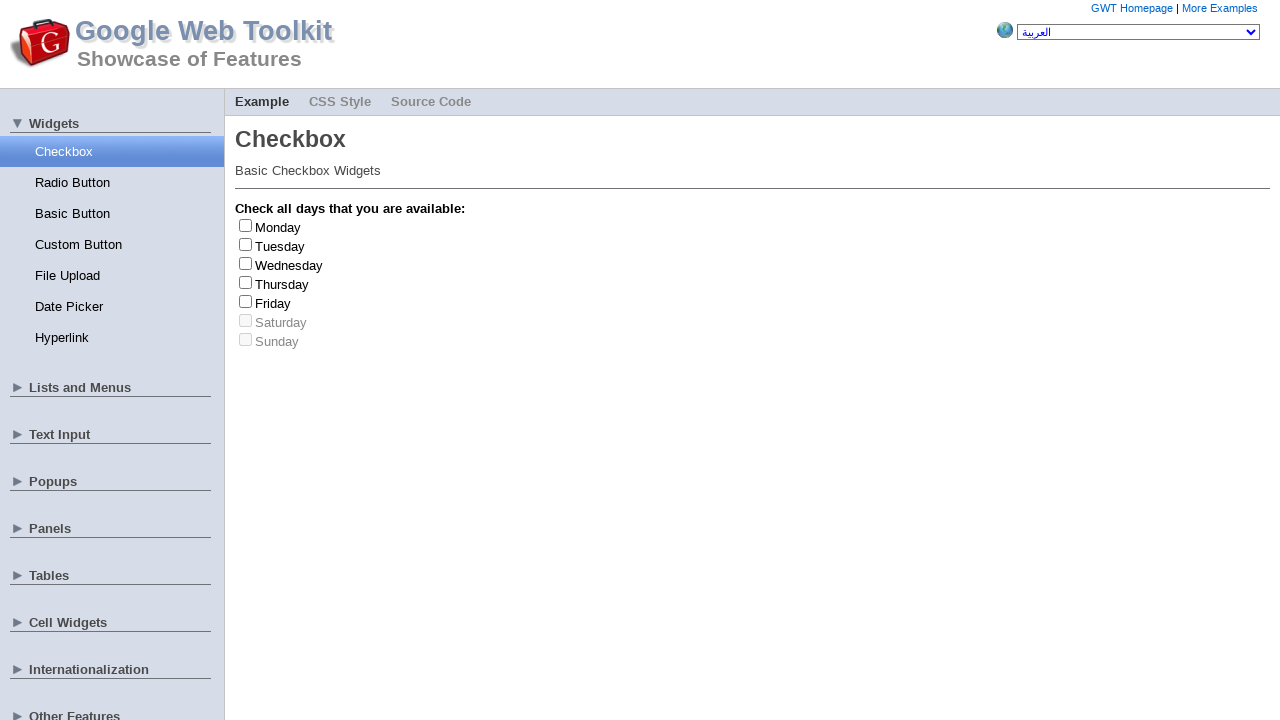

Located all checkbox labels
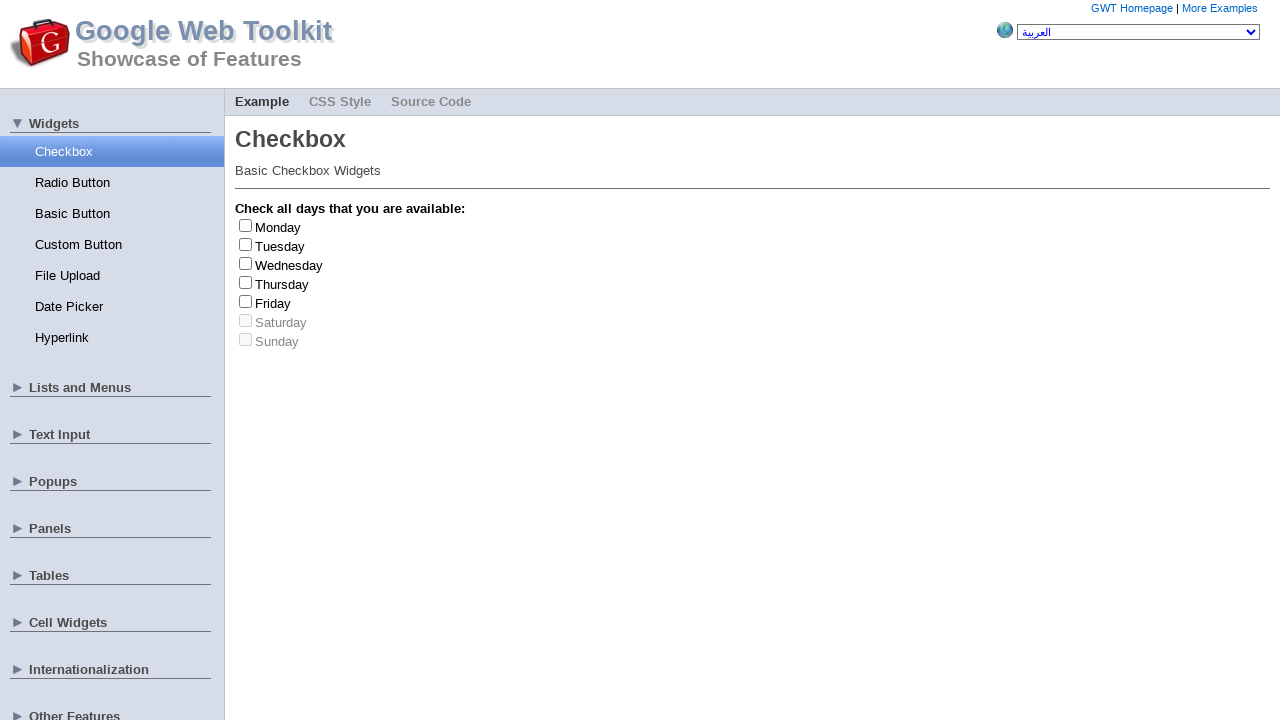

Found 7 checkboxes
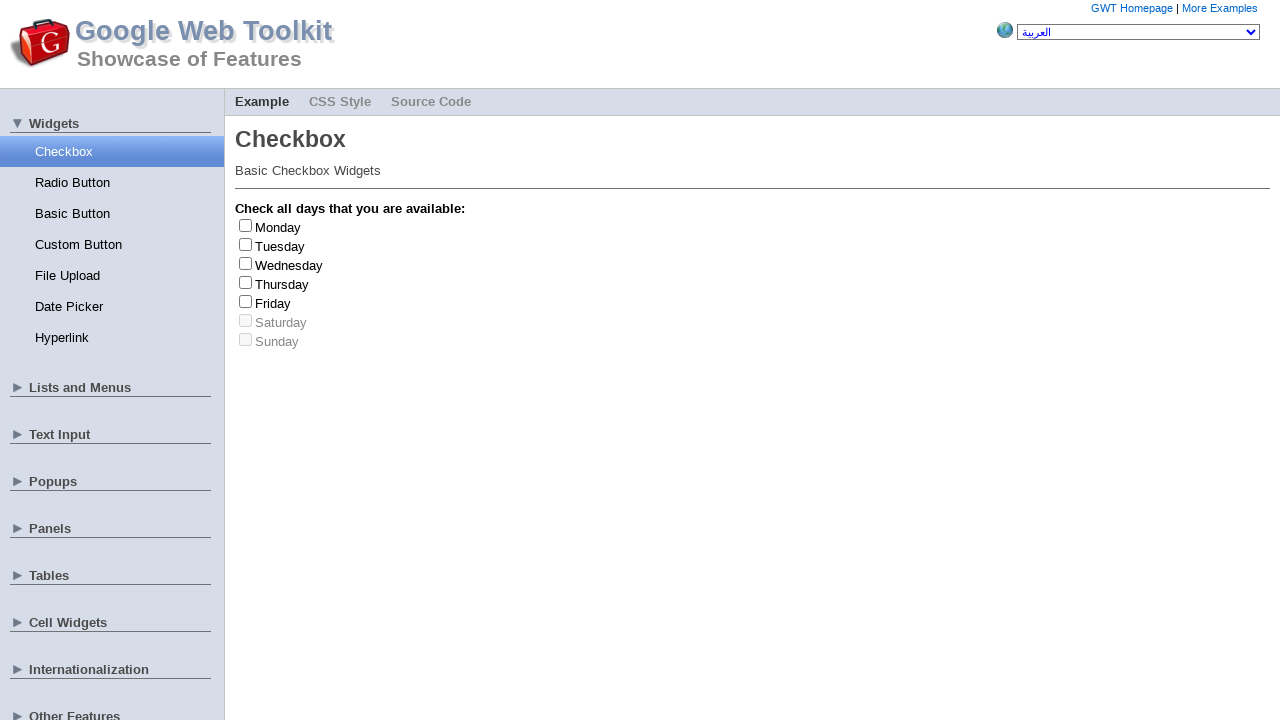

Randomly selected checkbox index 1
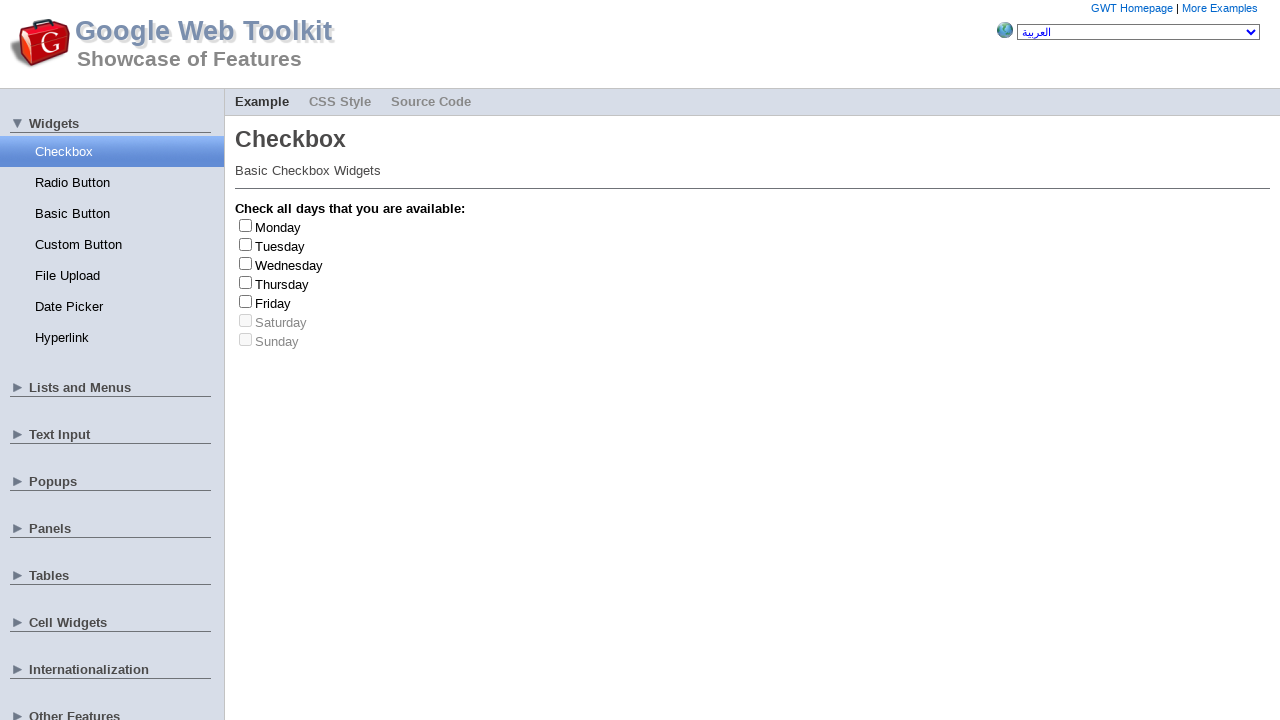

Clicked checkbox at index 1 to check it at (246, 244) on input[type='checkbox'] >> nth=1
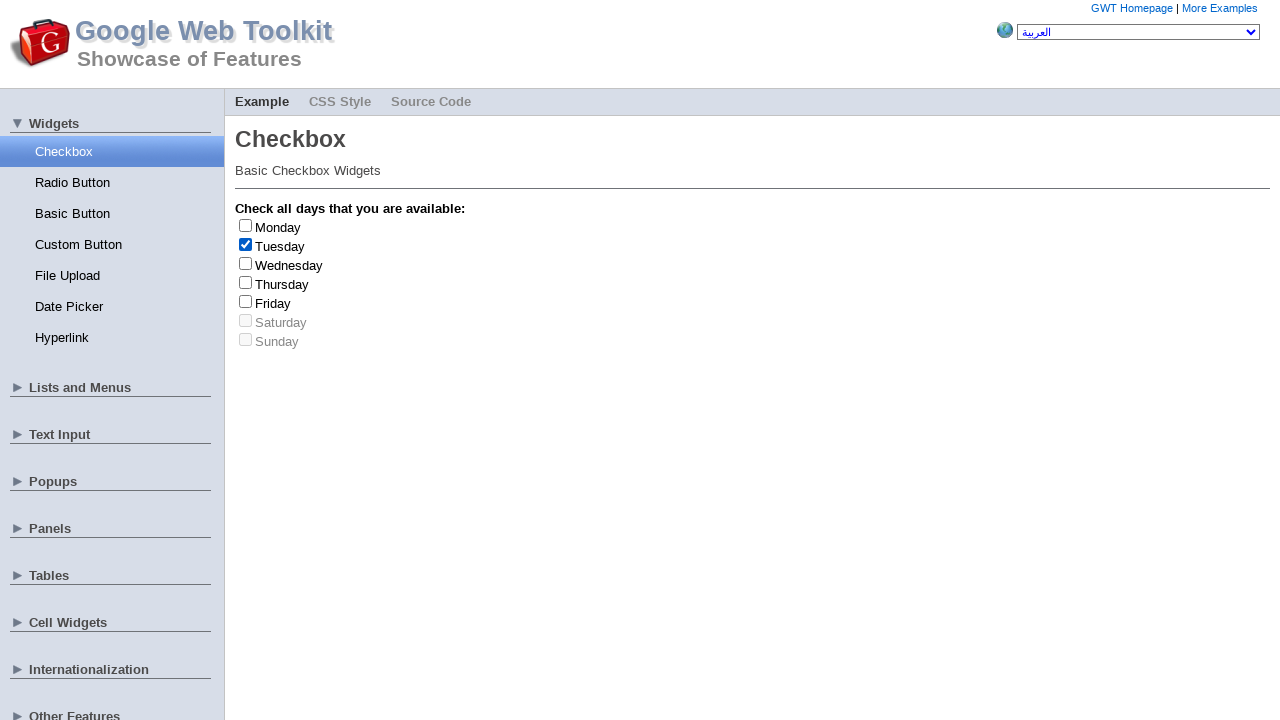

Retrieved label text: Tuesday
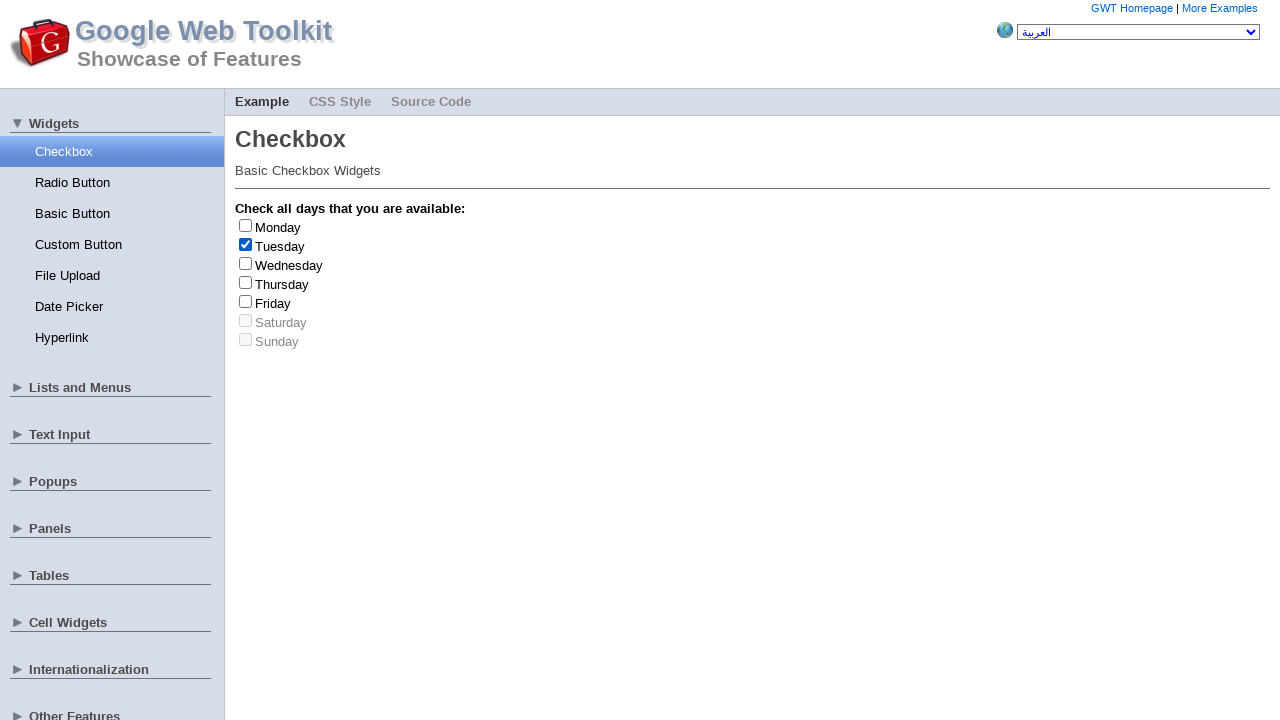

Clicked checkbox at index 1 to uncheck it at (246, 244) on input[type='checkbox'] >> nth=1
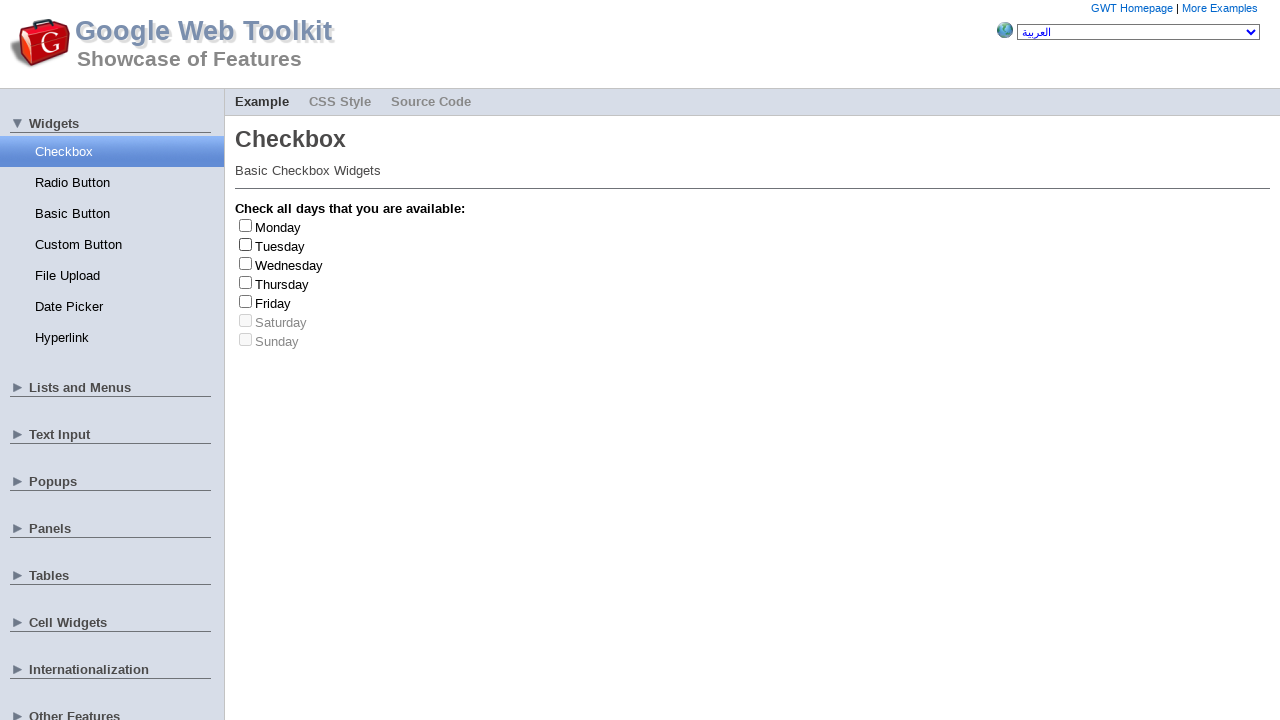

Randomly selected checkbox index 1
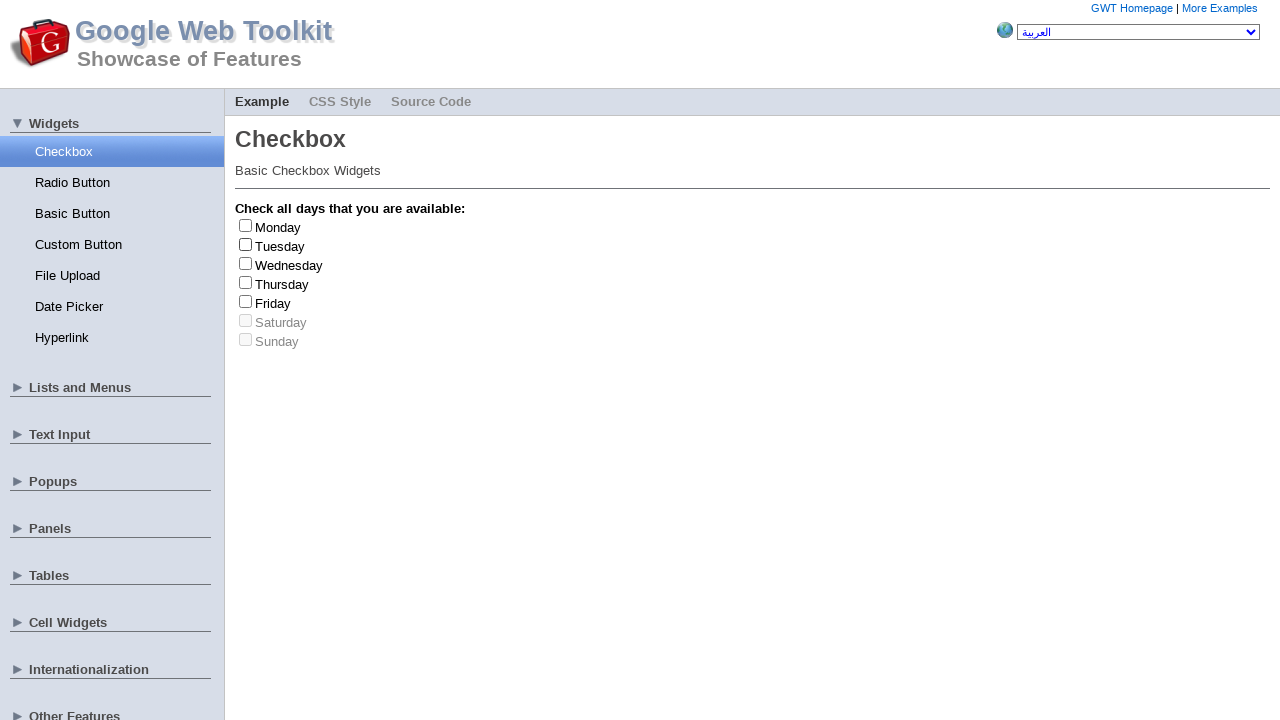

Clicked checkbox at index 1 to check it at (246, 244) on input[type='checkbox'] >> nth=1
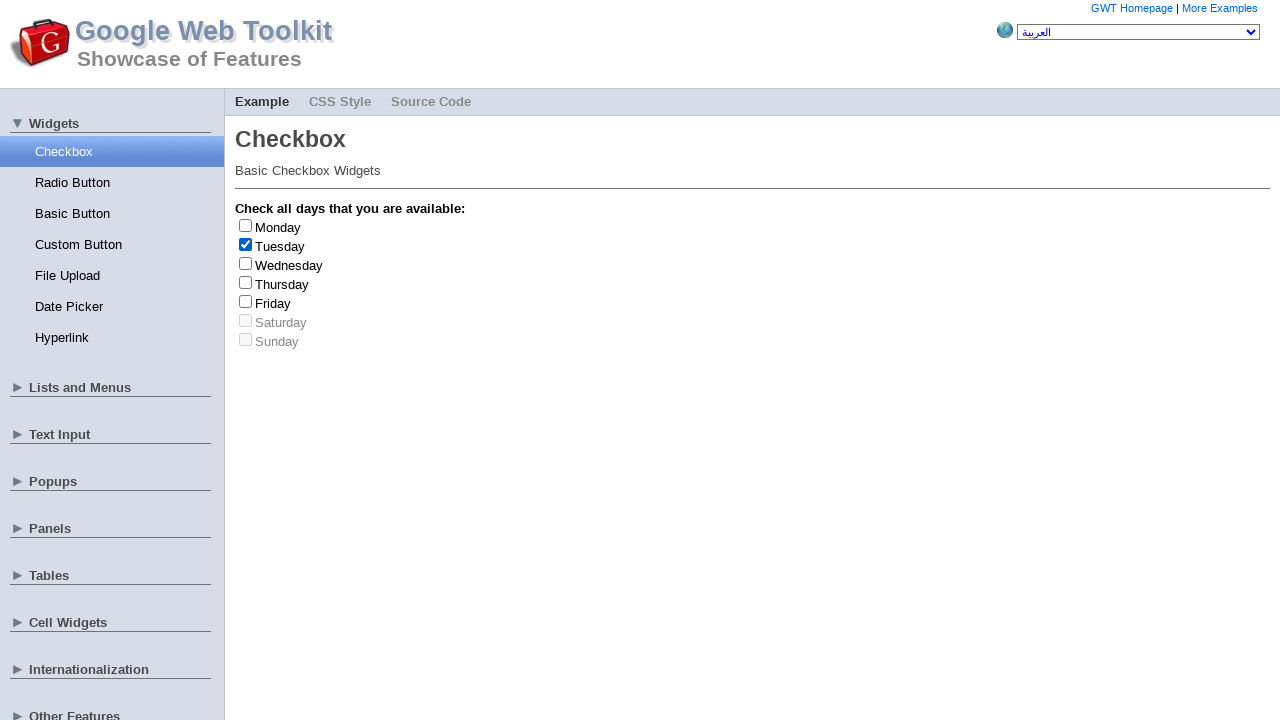

Retrieved label text: Tuesday
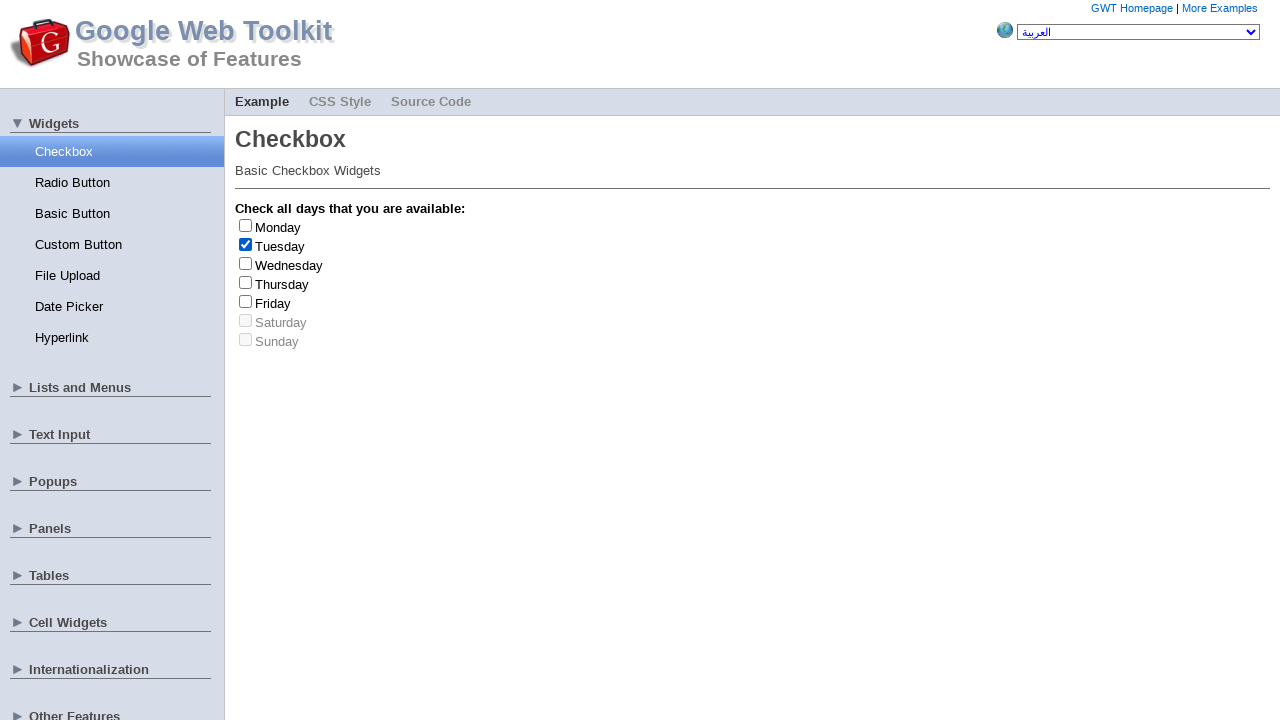

Clicked checkbox at index 1 to uncheck it at (246, 244) on input[type='checkbox'] >> nth=1
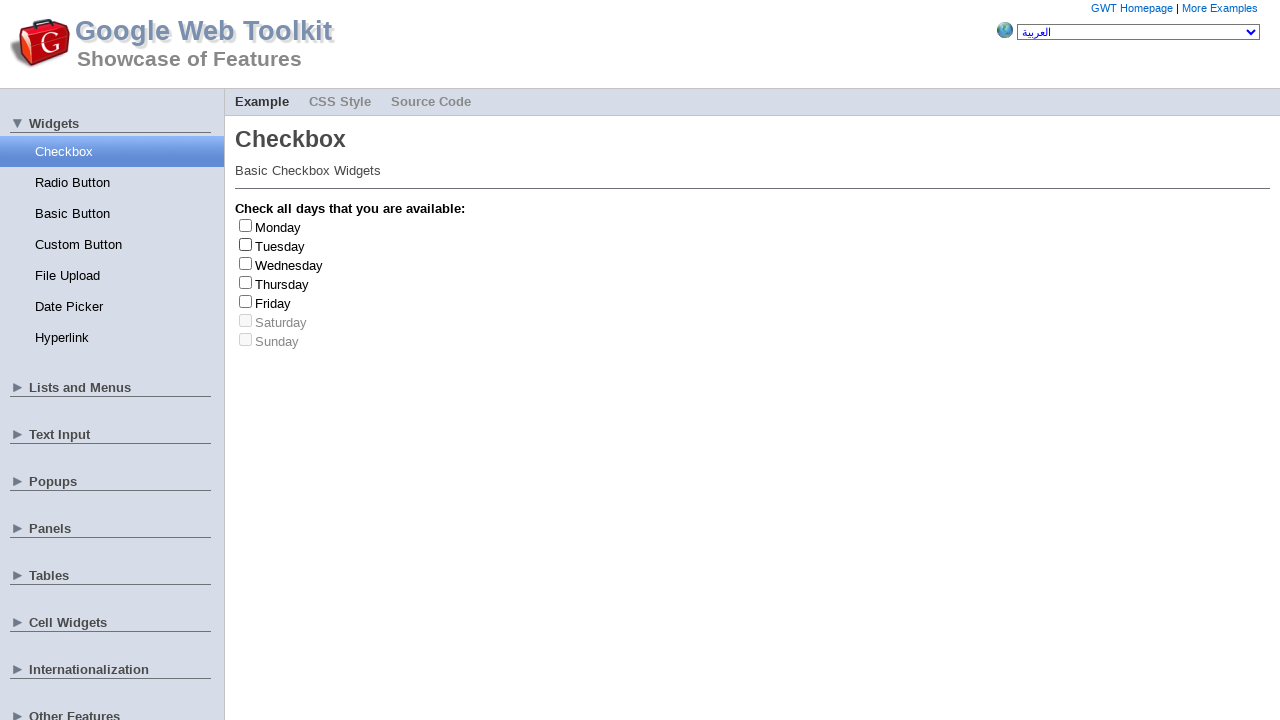

Randomly selected checkbox index 2
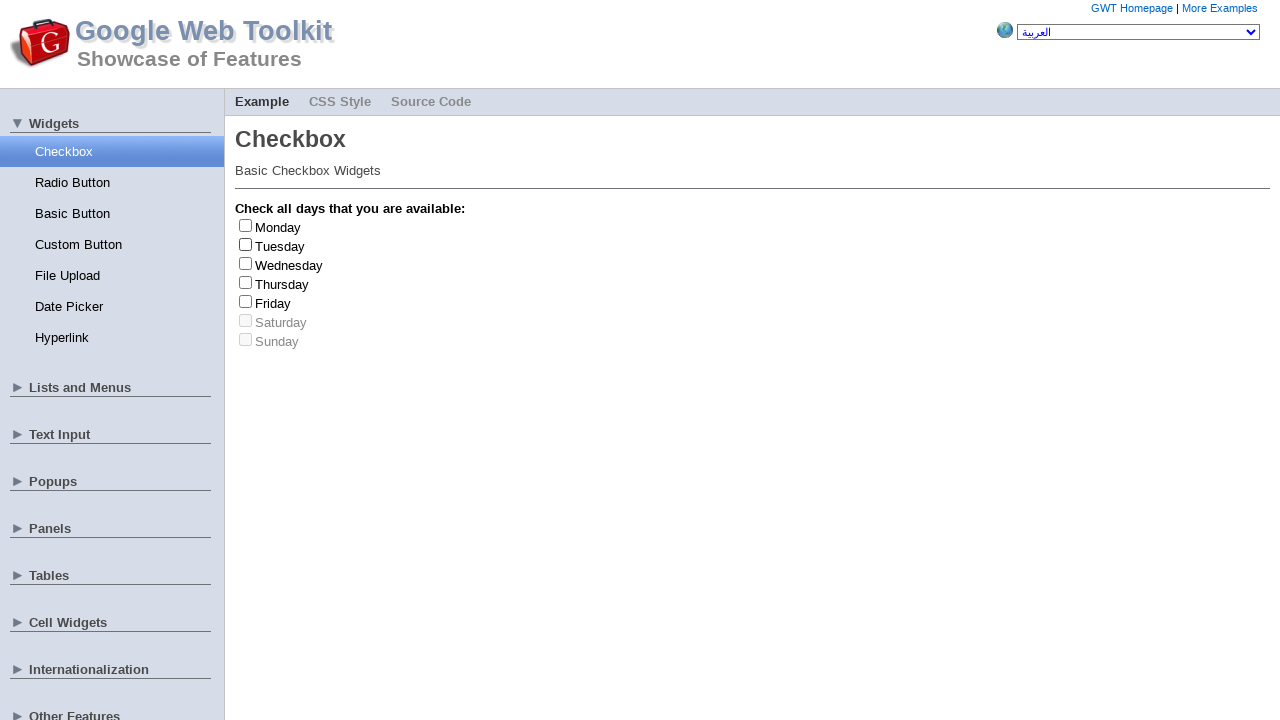

Clicked checkbox at index 2 to check it at (246, 263) on input[type='checkbox'] >> nth=2
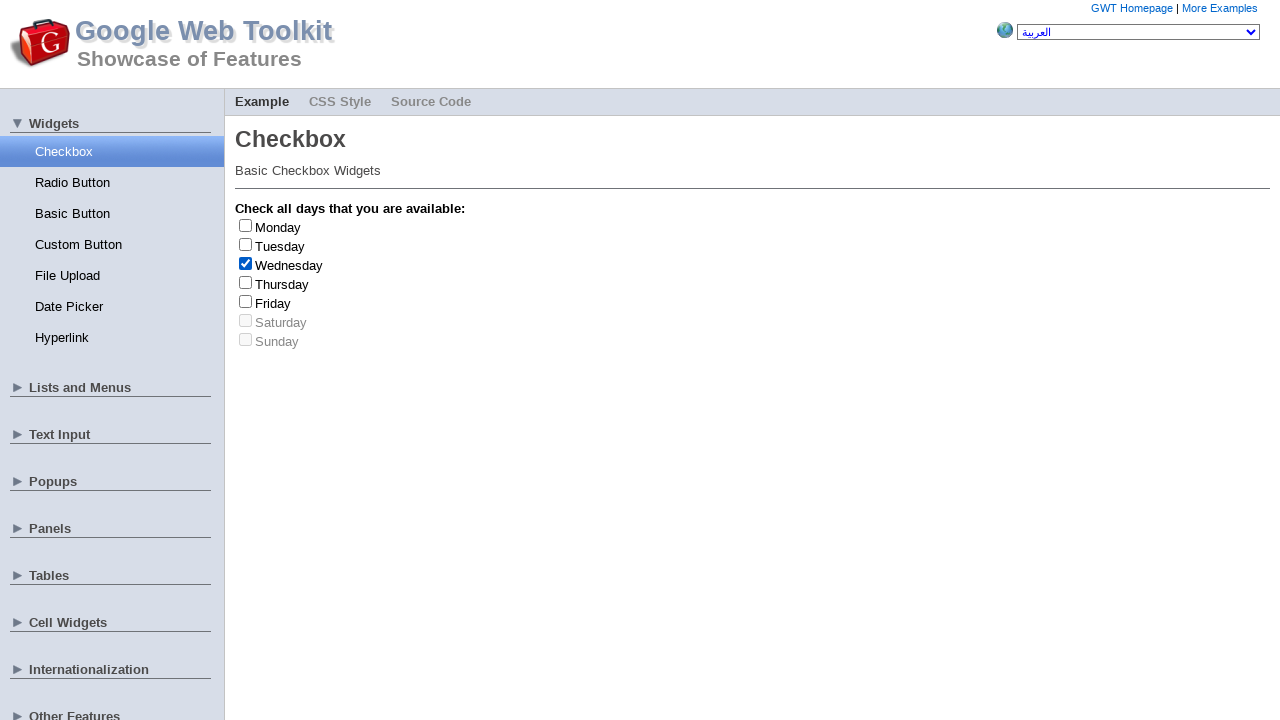

Retrieved label text: Wednesday
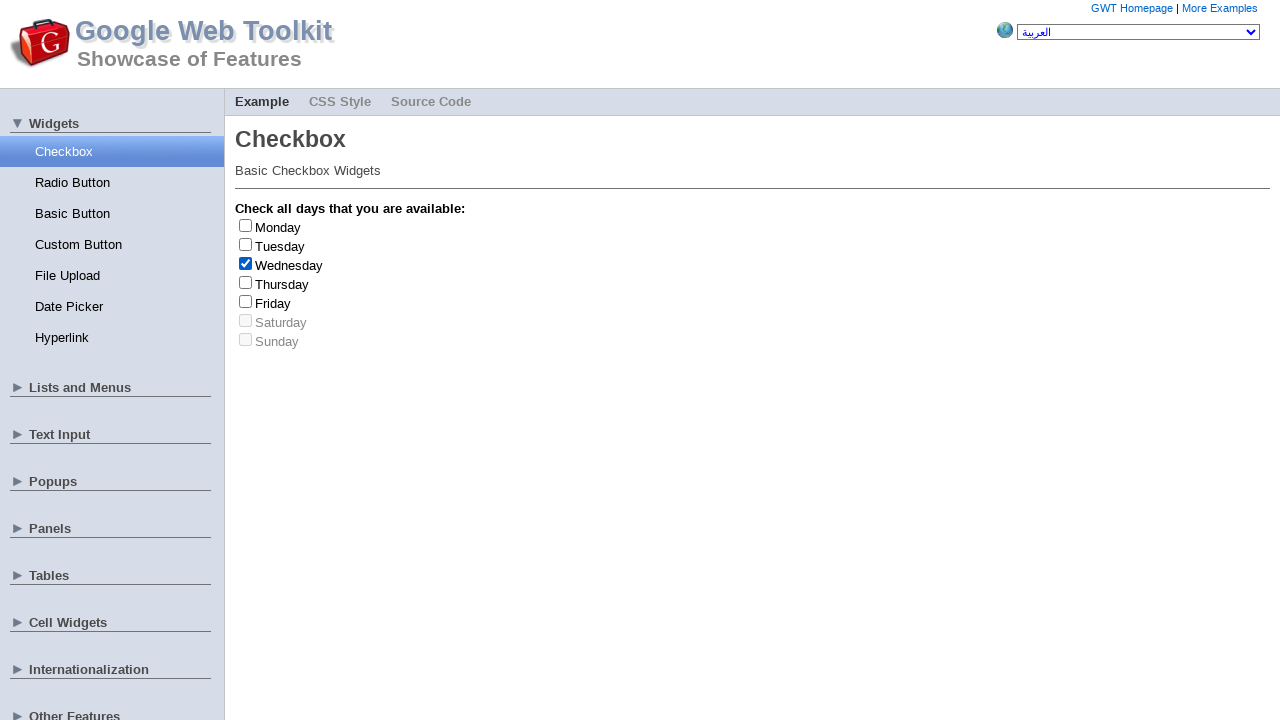

Clicked checkbox at index 2 to uncheck it at (246, 263) on input[type='checkbox'] >> nth=2
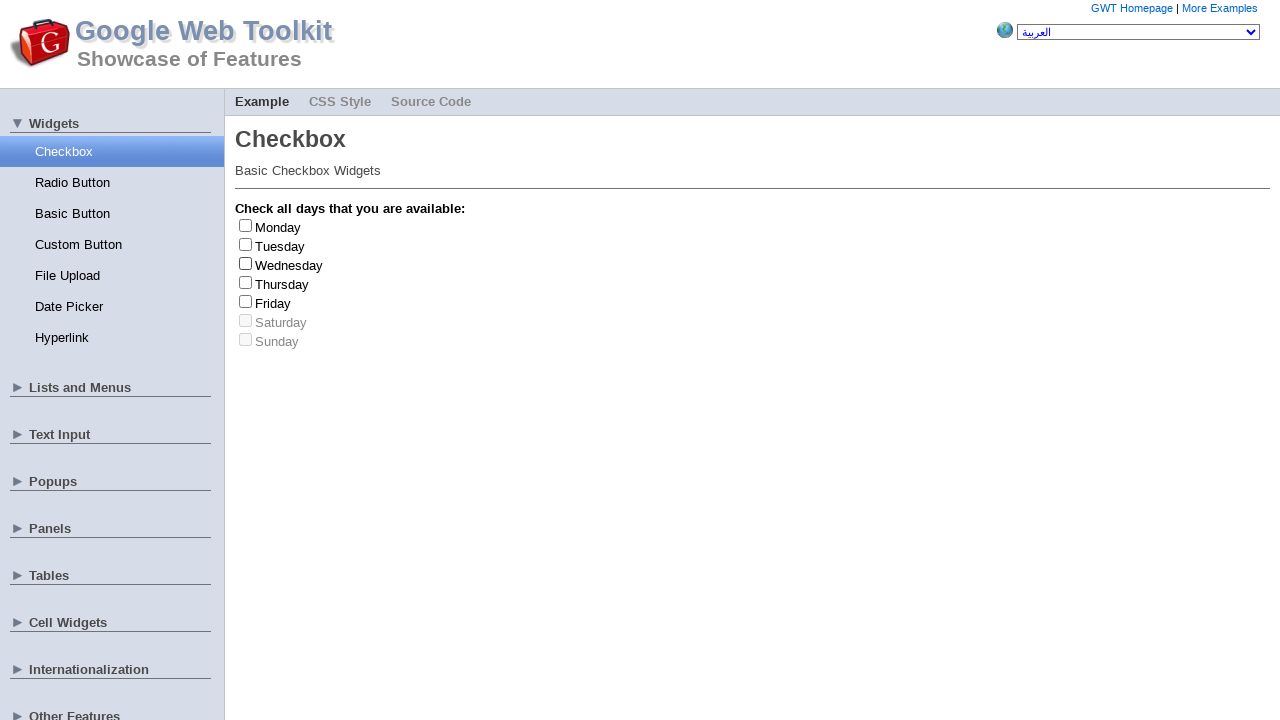

Randomly selected checkbox index 5
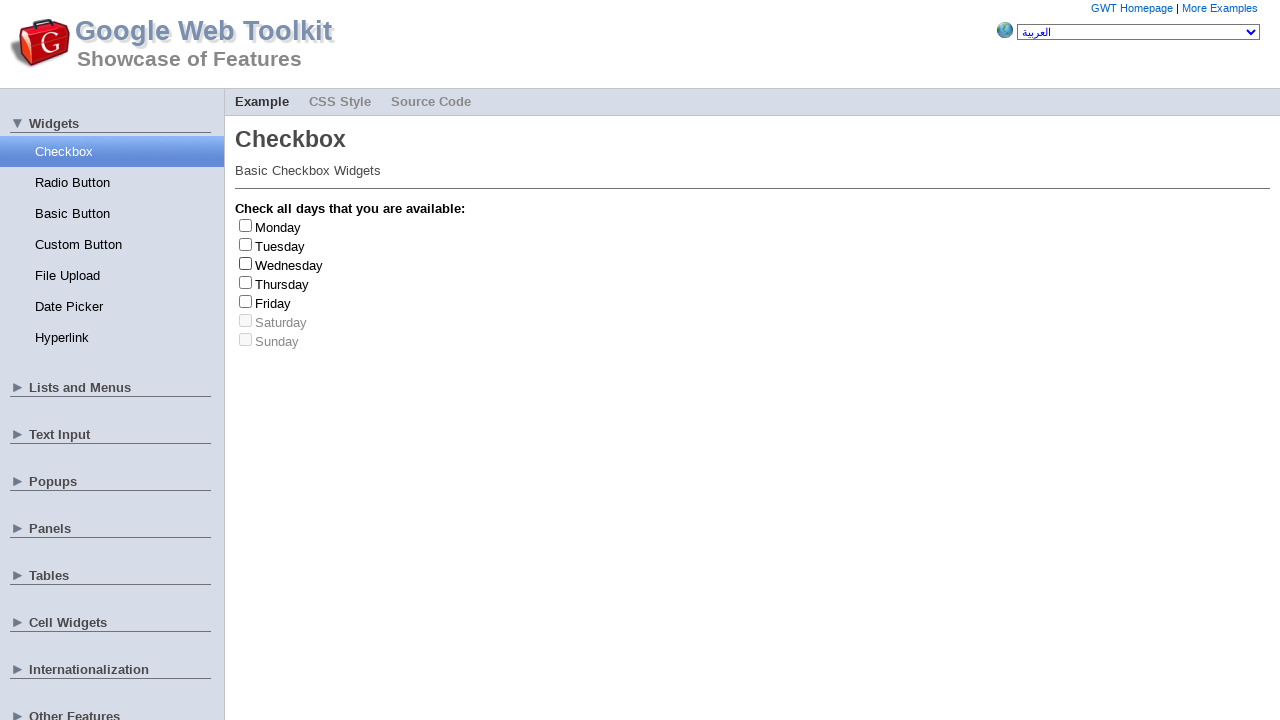

Randomly selected checkbox index 0
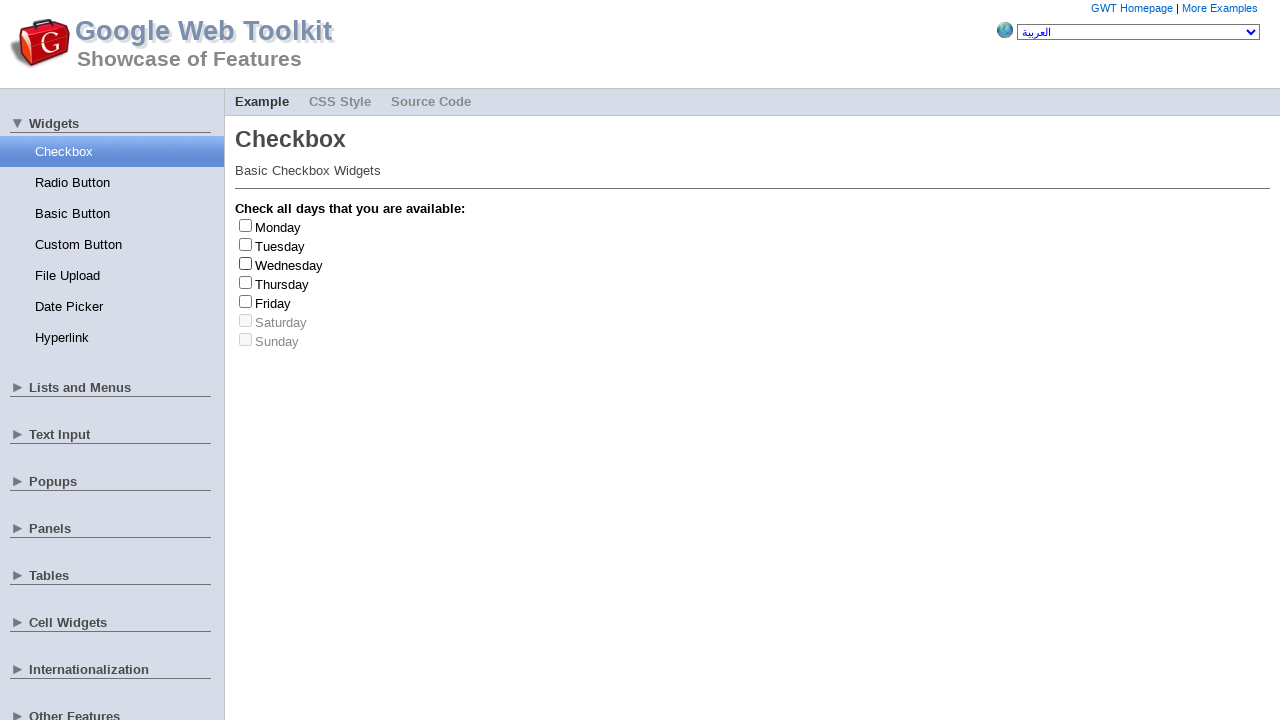

Clicked checkbox at index 0 to check it at (246, 225) on input[type='checkbox'] >> nth=0
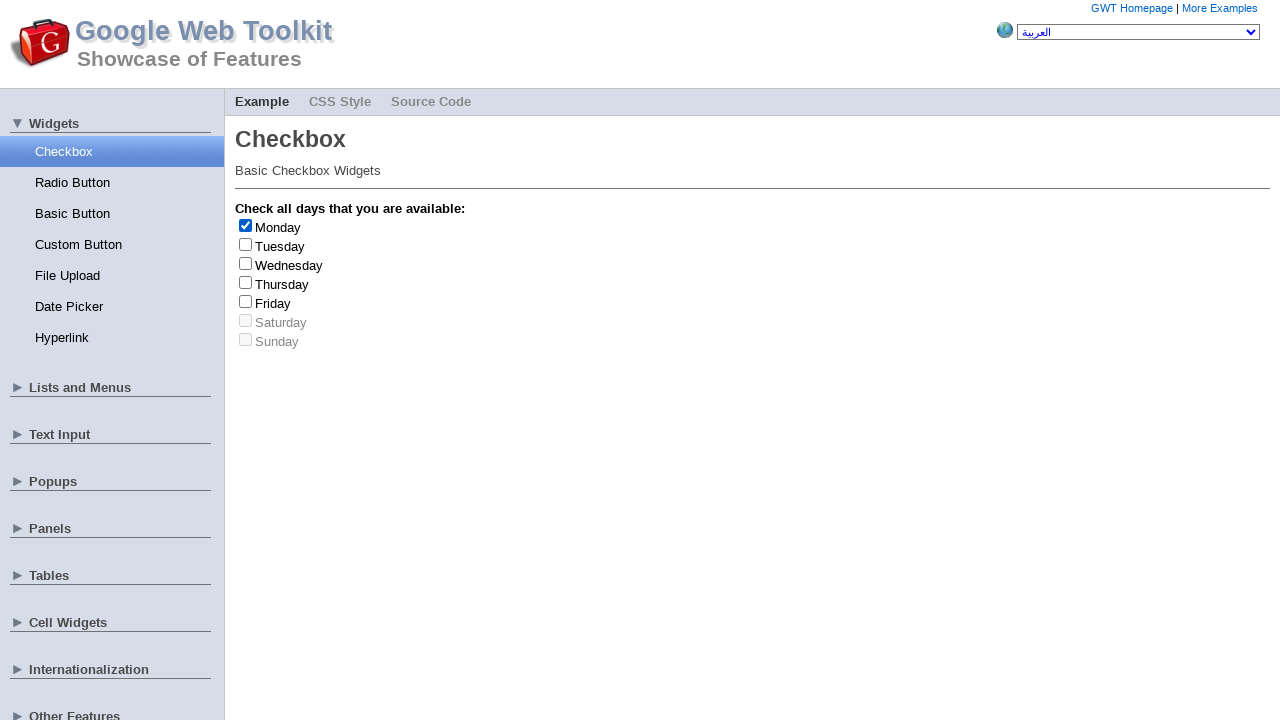

Retrieved label text: Monday
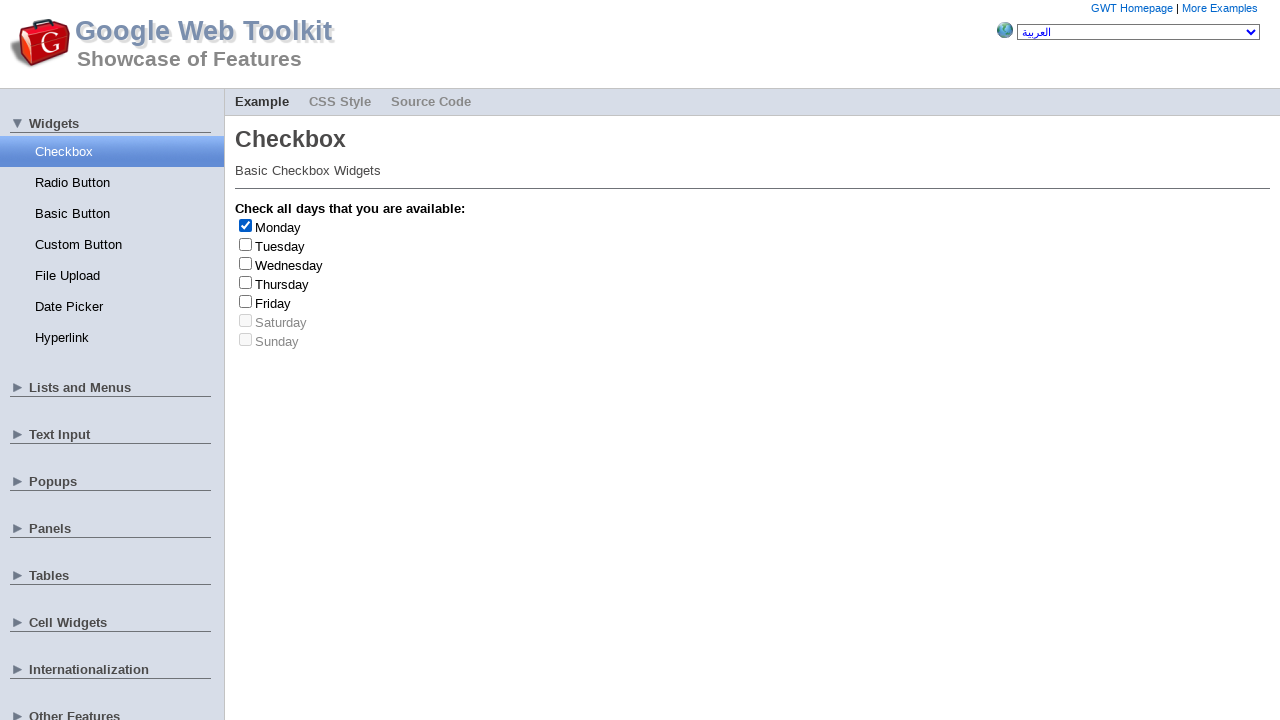

Clicked checkbox at index 0 to uncheck it at (246, 225) on input[type='checkbox'] >> nth=0
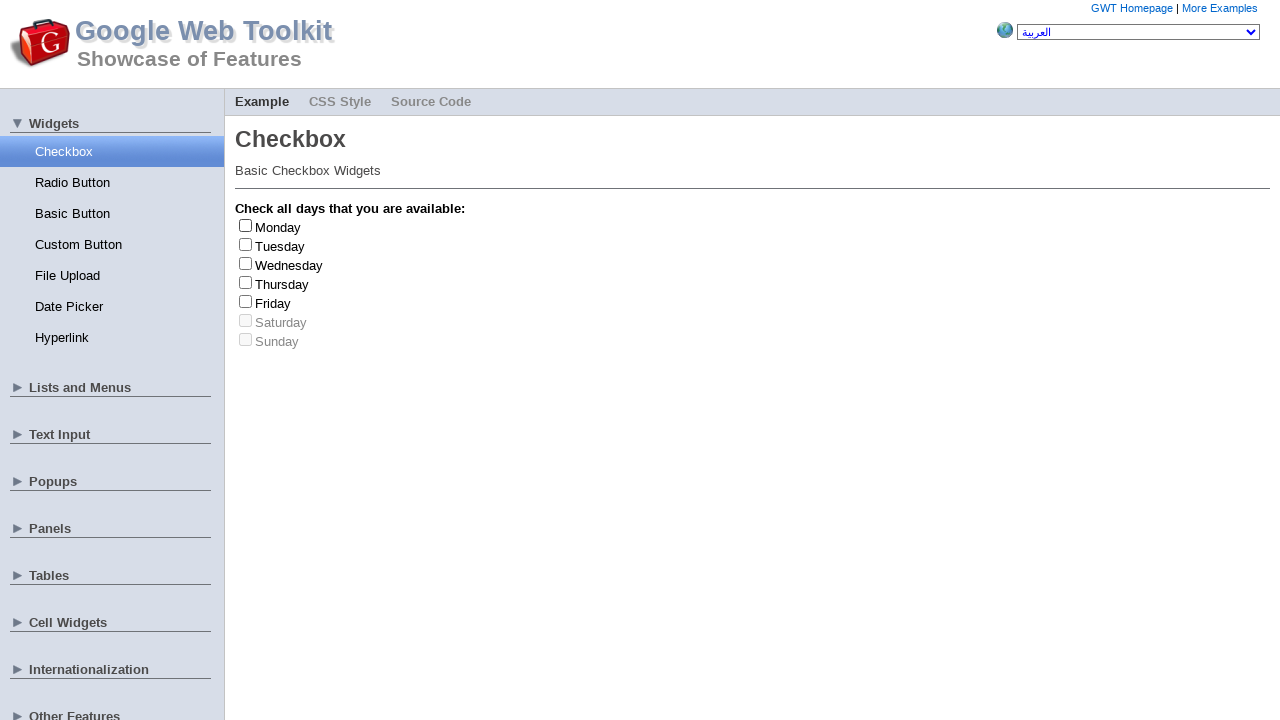

Randomly selected checkbox index 2
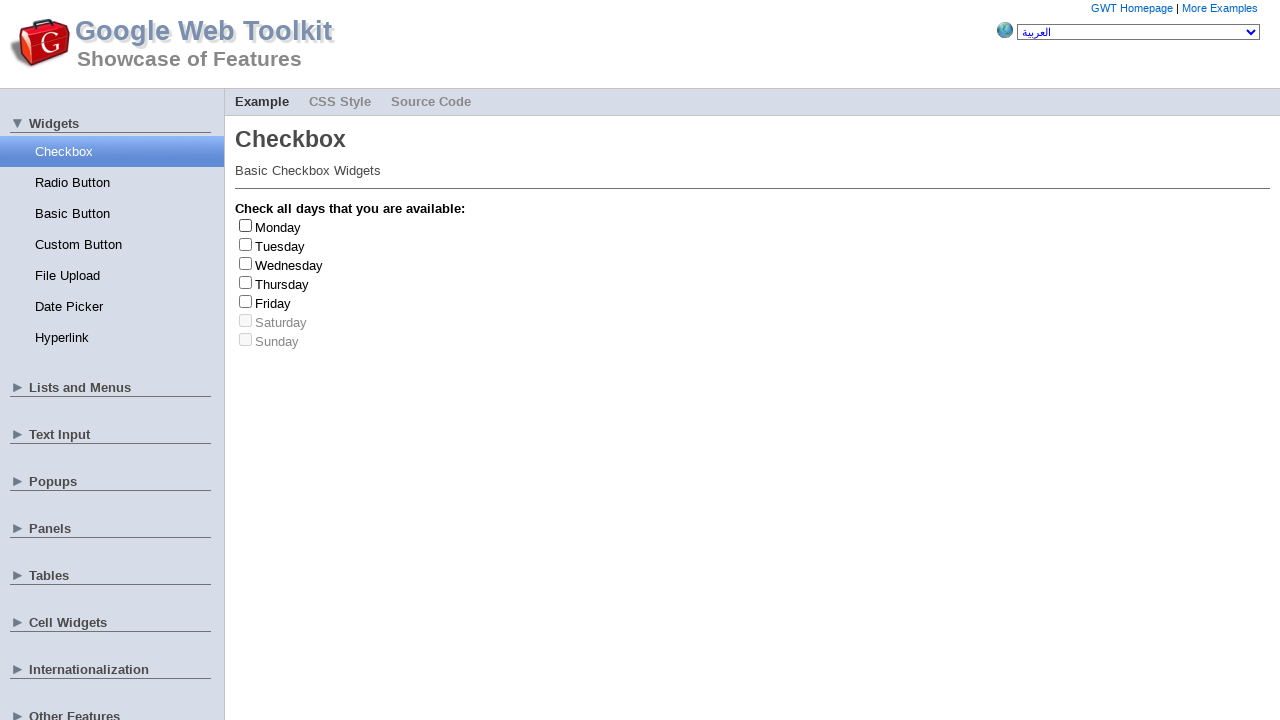

Clicked checkbox at index 2 to check it at (246, 263) on input[type='checkbox'] >> nth=2
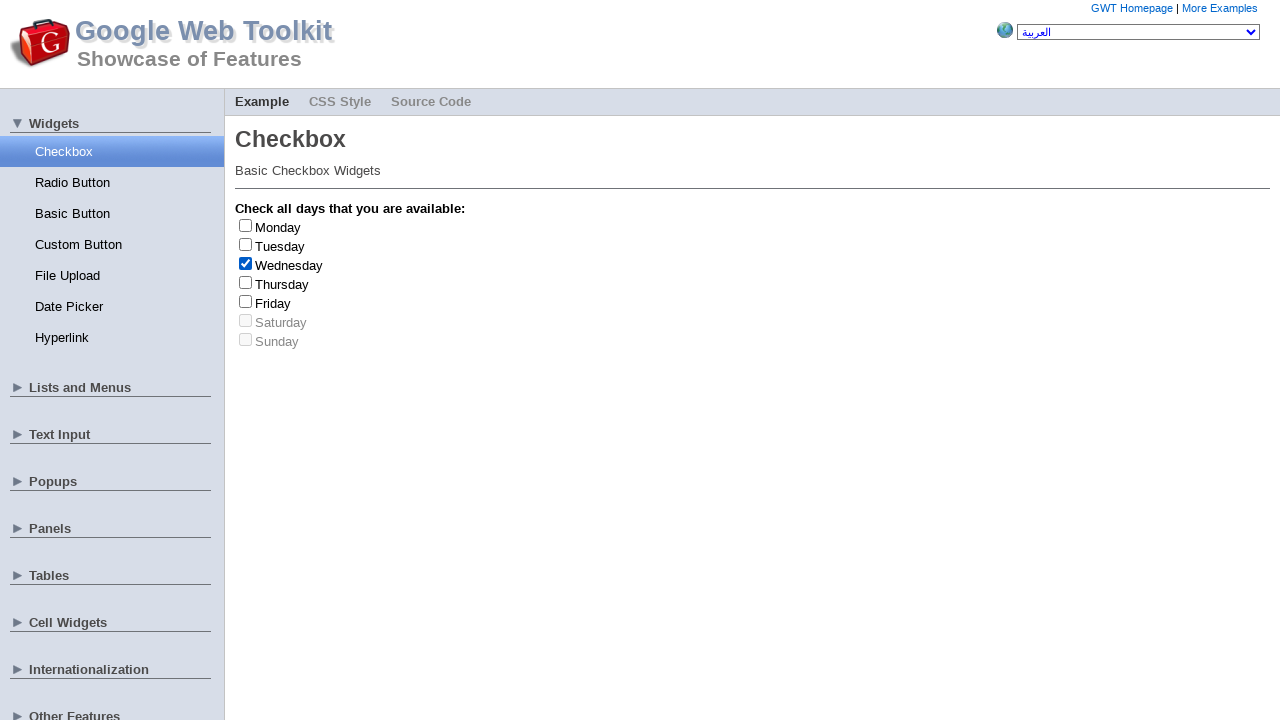

Retrieved label text: Wednesday
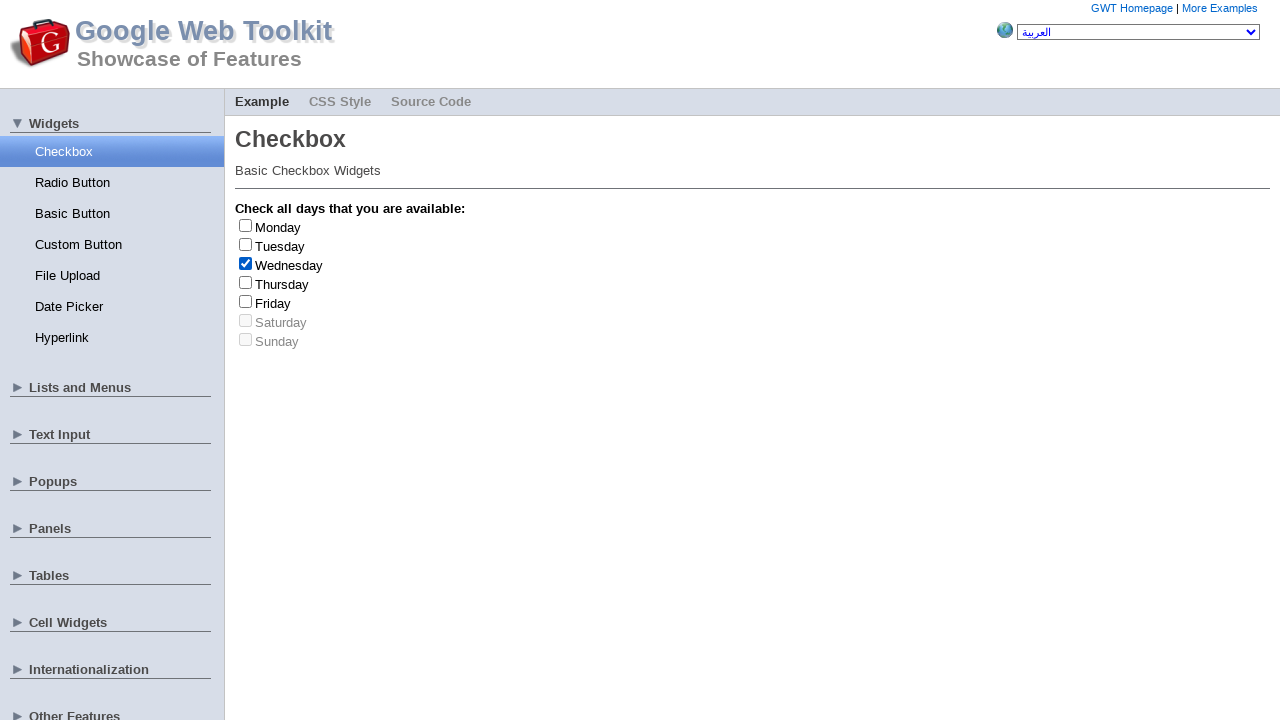

Clicked checkbox at index 2 to uncheck it at (246, 263) on input[type='checkbox'] >> nth=2
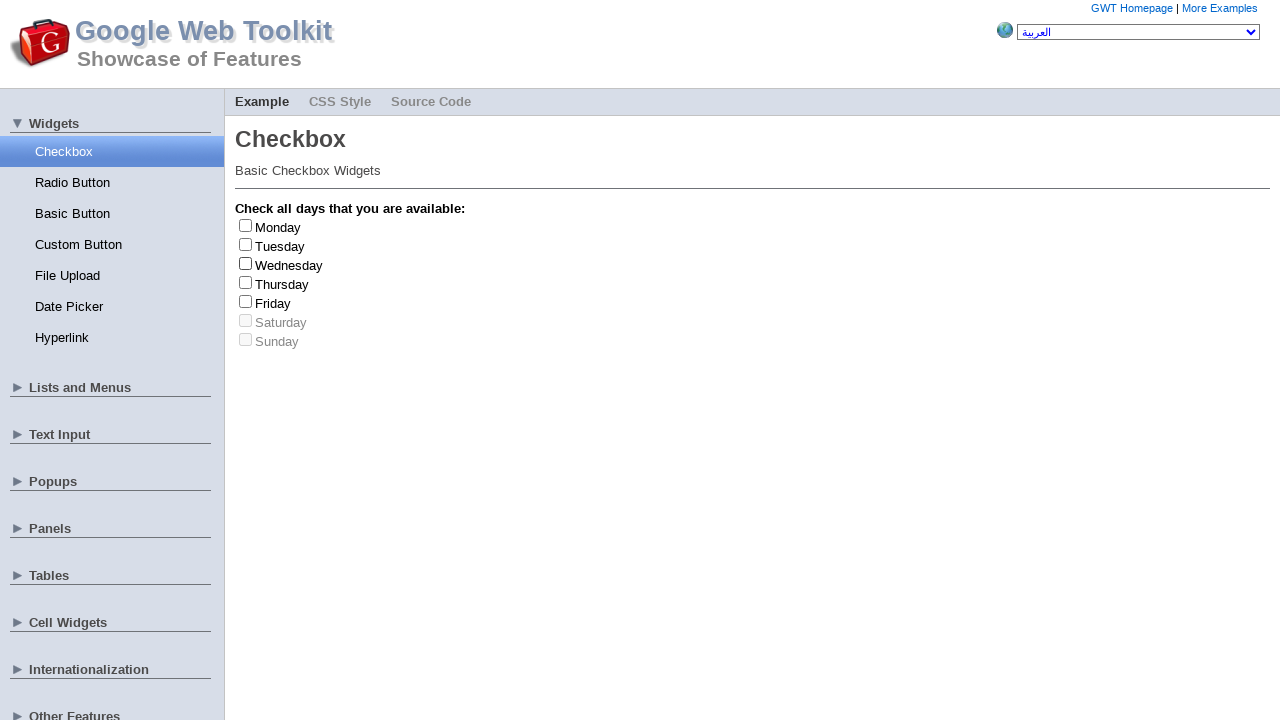

Randomly selected checkbox index 4
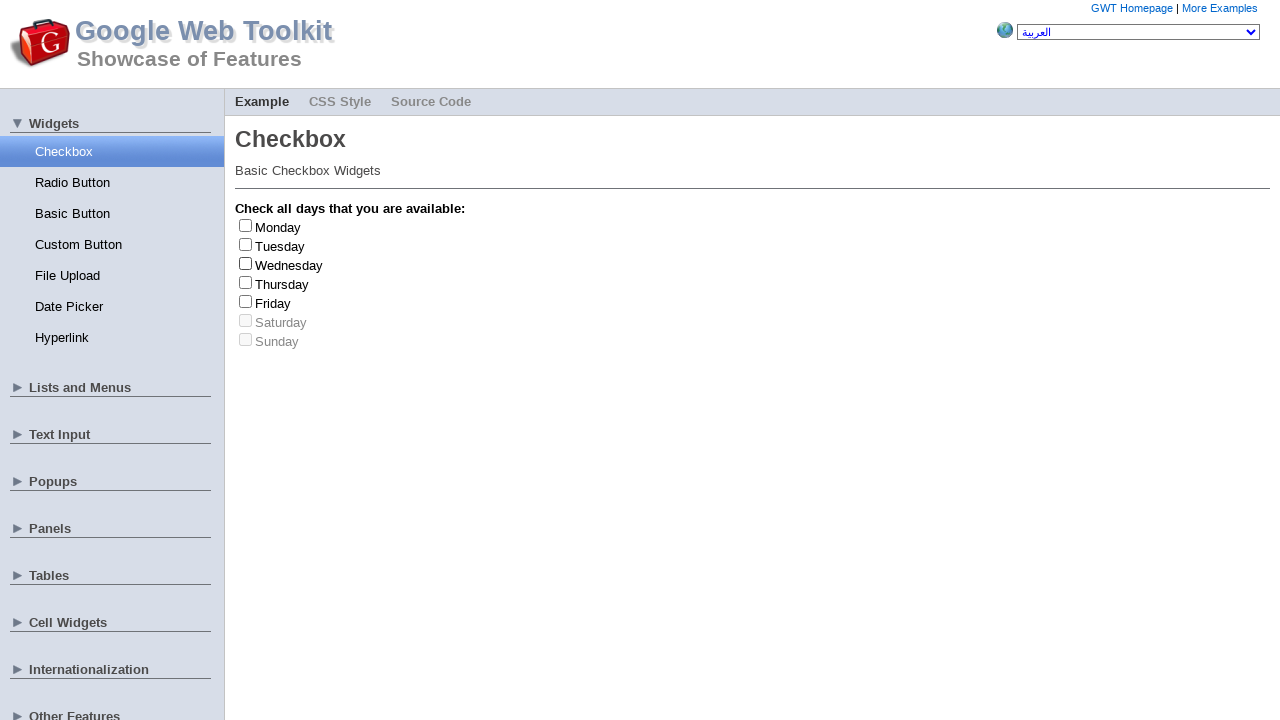

Clicked checkbox at index 4 to check it at (246, 301) on input[type='checkbox'] >> nth=4
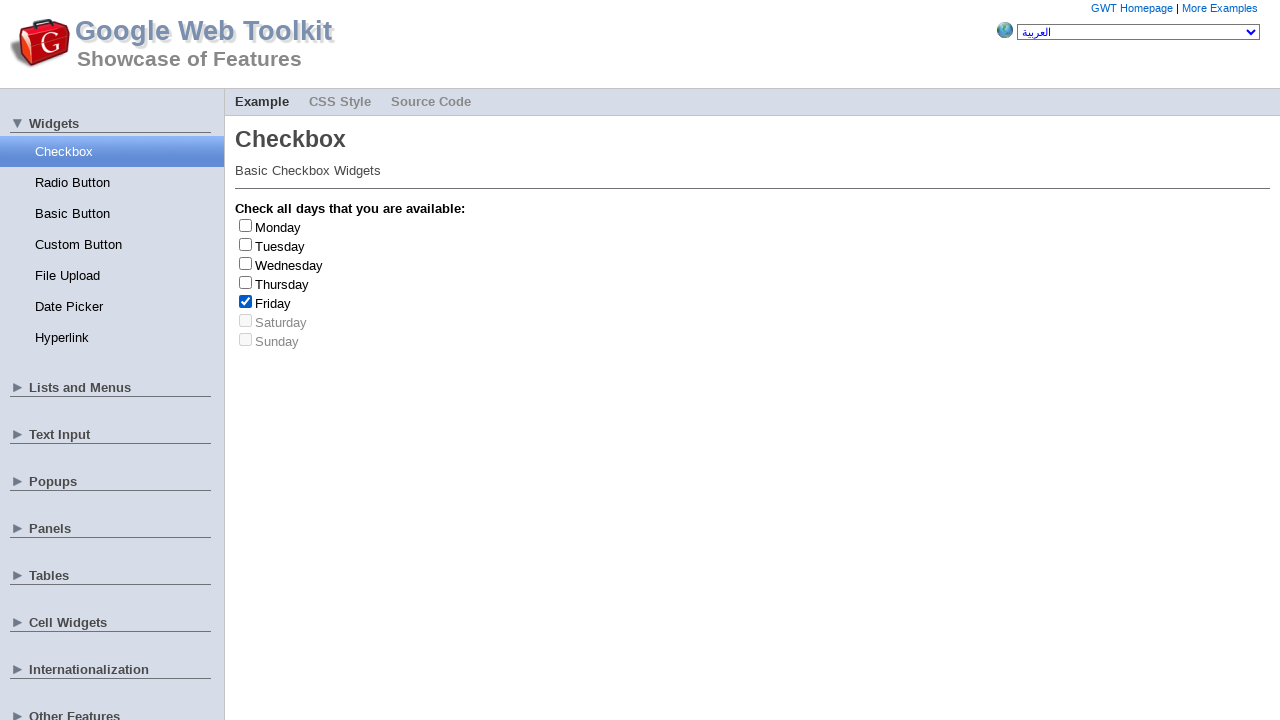

Retrieved label text: Friday
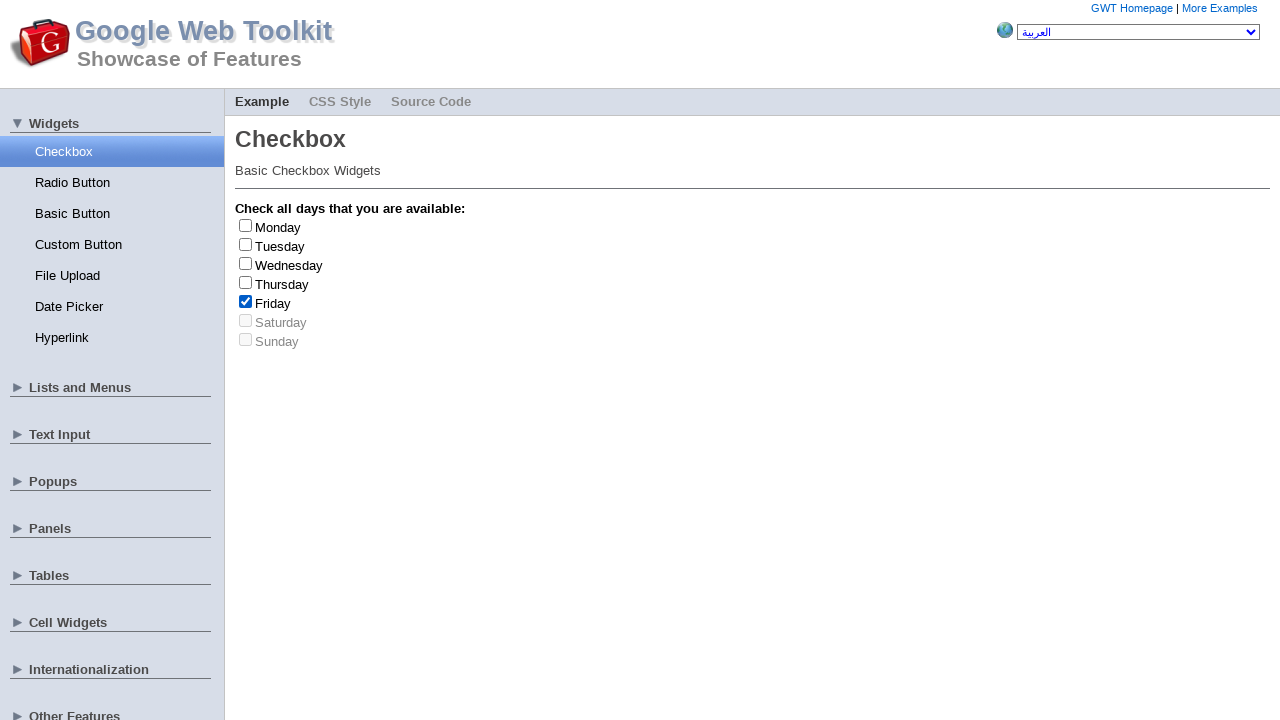

Clicked checkbox at index 4 to uncheck it at (246, 301) on input[type='checkbox'] >> nth=4
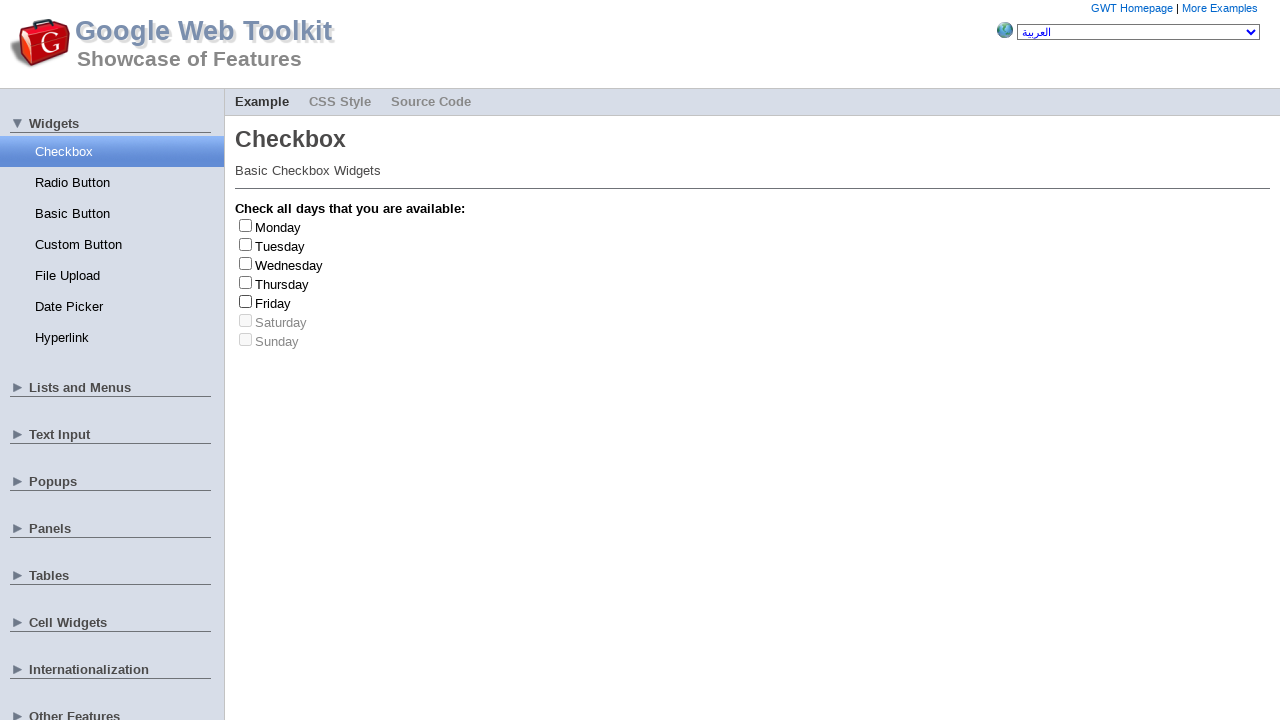

Friday was checked/unchecked (count: 1/3)
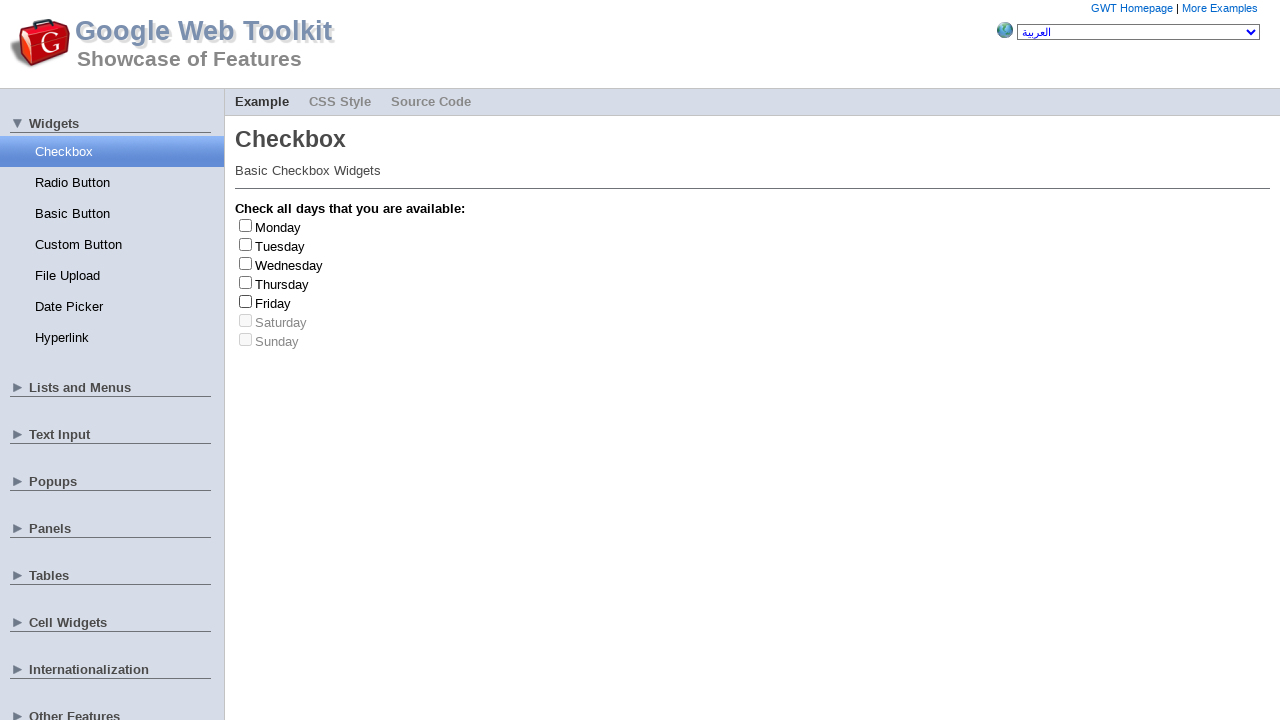

Randomly selected checkbox index 3
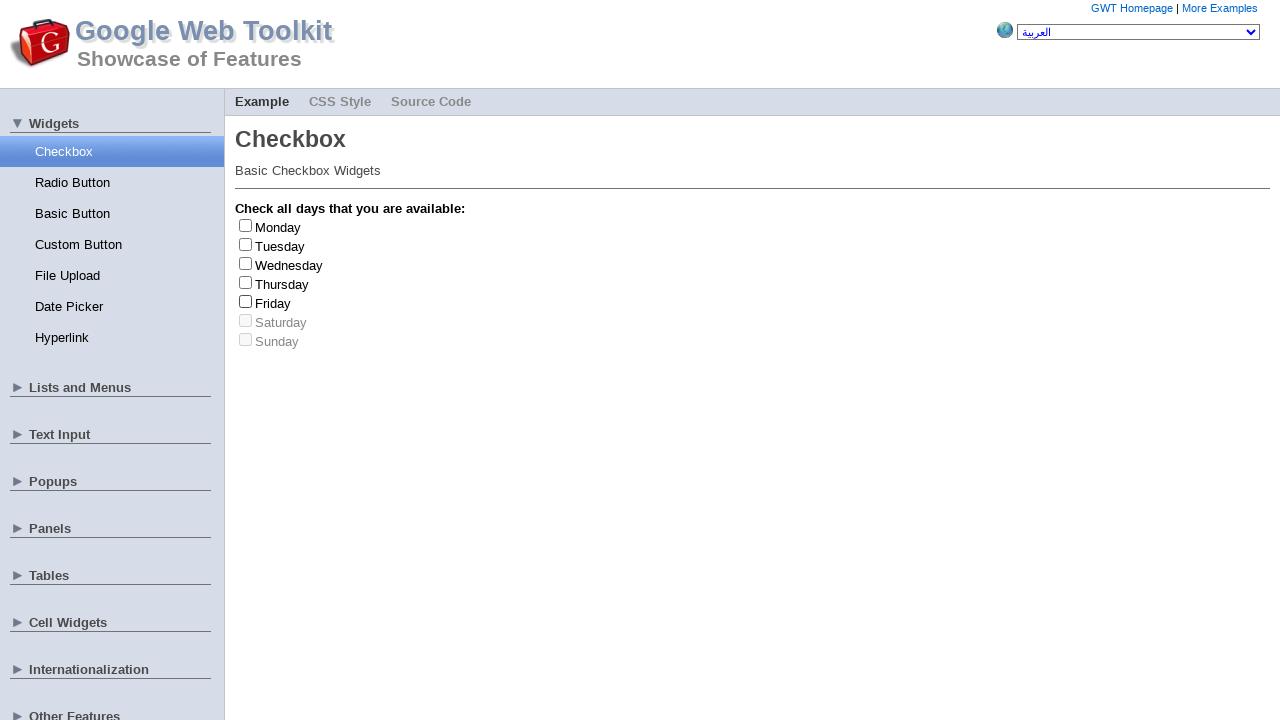

Clicked checkbox at index 3 to check it at (246, 282) on input[type='checkbox'] >> nth=3
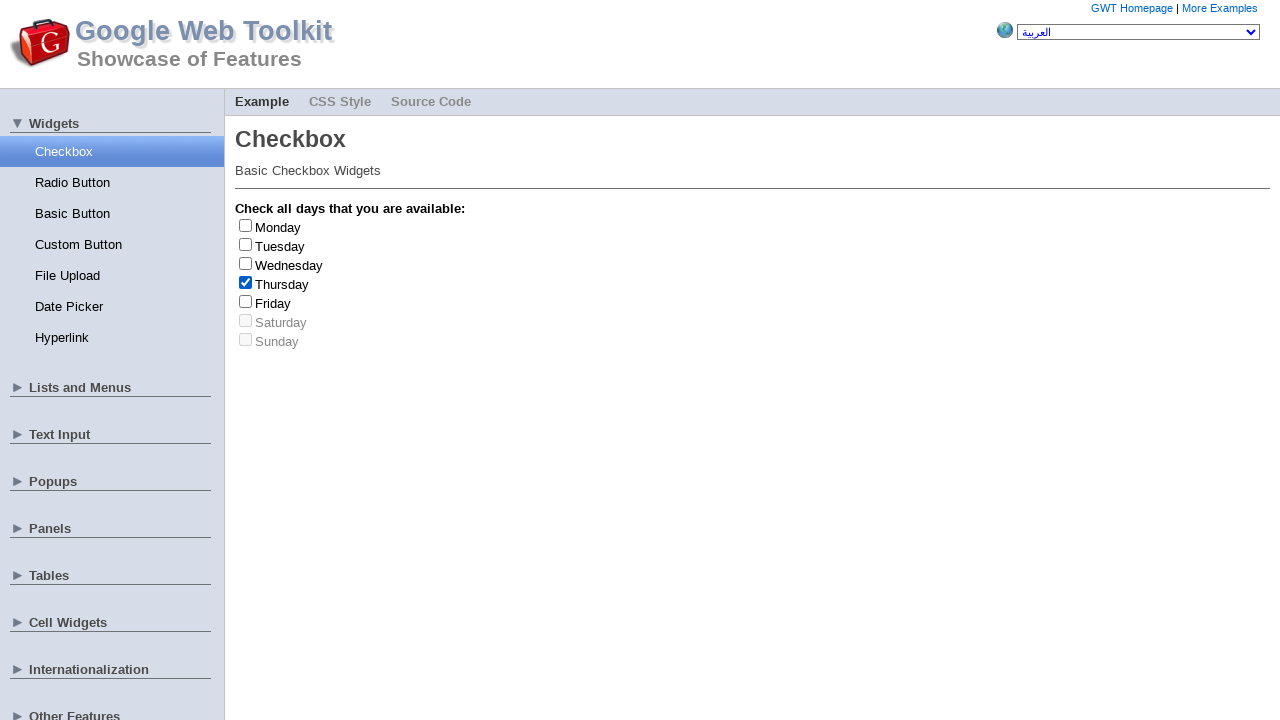

Retrieved label text: Thursday
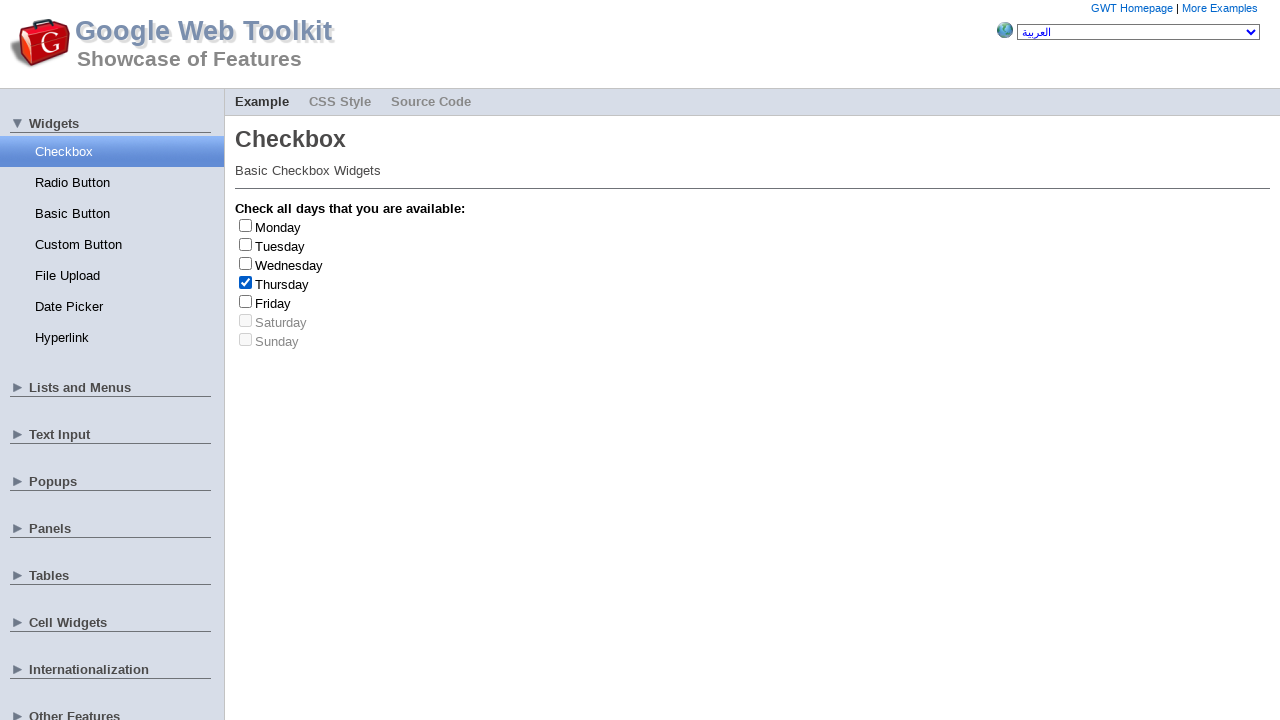

Clicked checkbox at index 3 to uncheck it at (246, 282) on input[type='checkbox'] >> nth=3
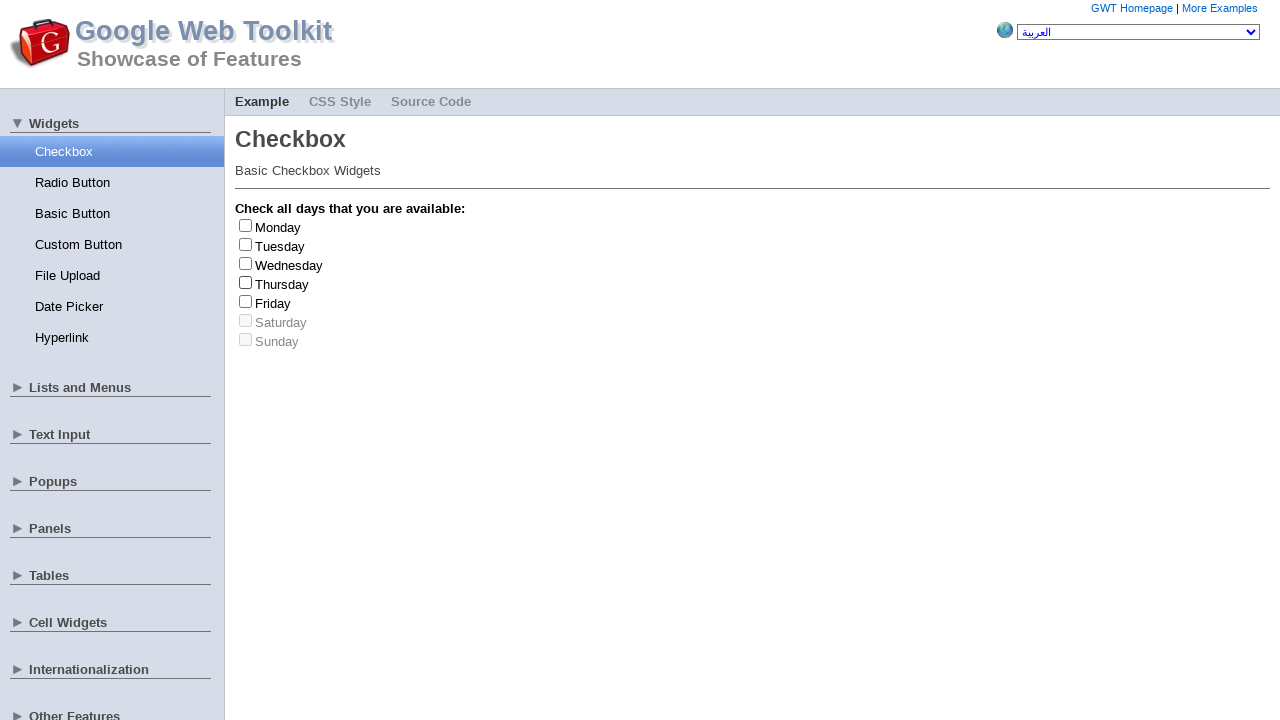

Randomly selected checkbox index 2
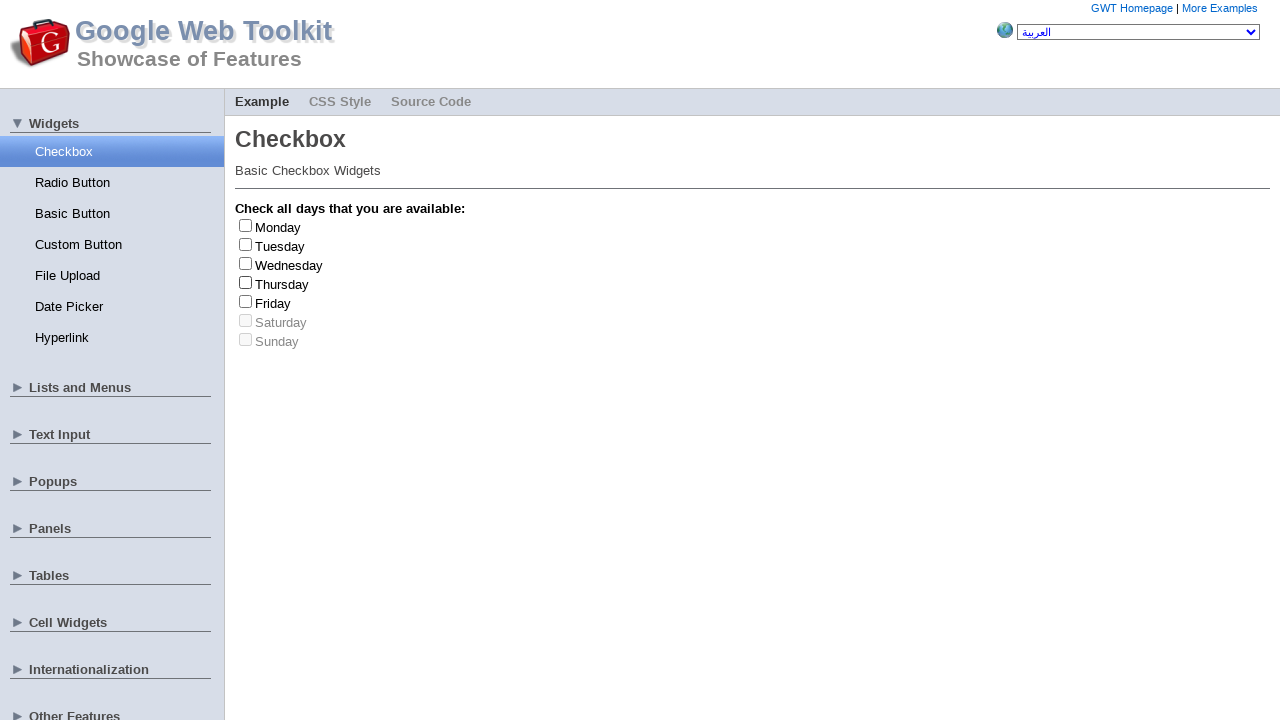

Clicked checkbox at index 2 to check it at (246, 263) on input[type='checkbox'] >> nth=2
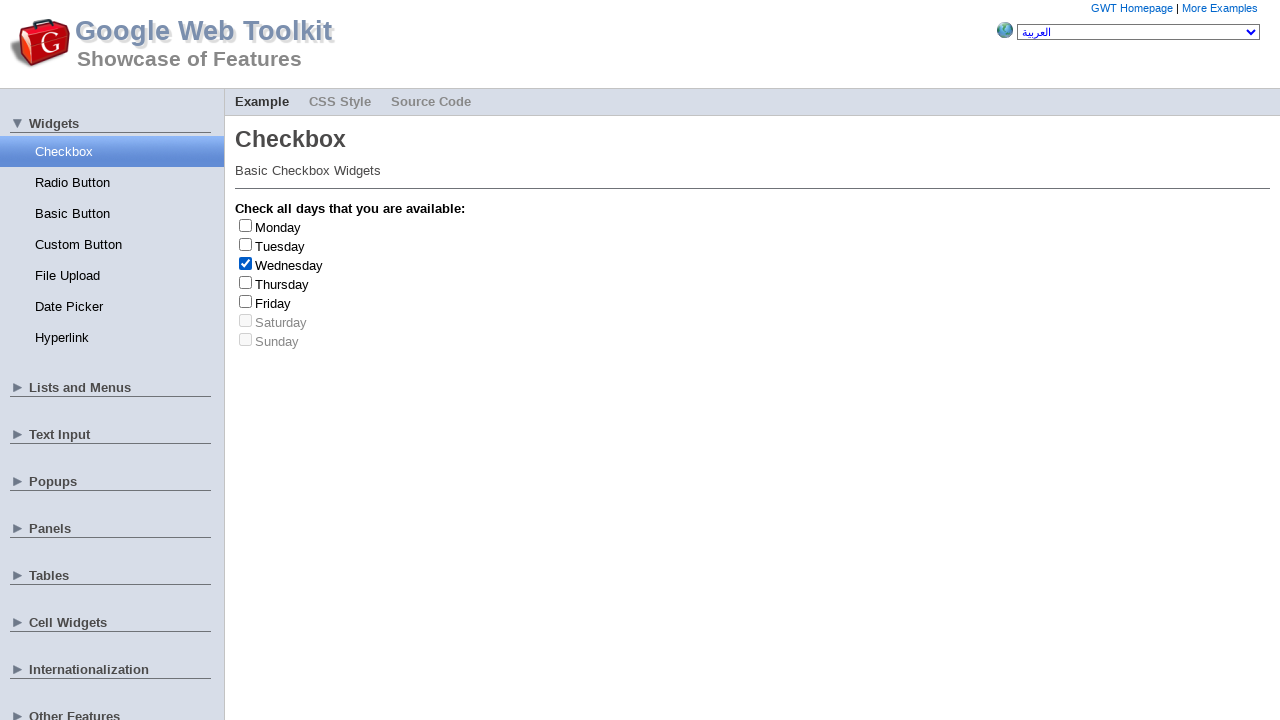

Retrieved label text: Wednesday
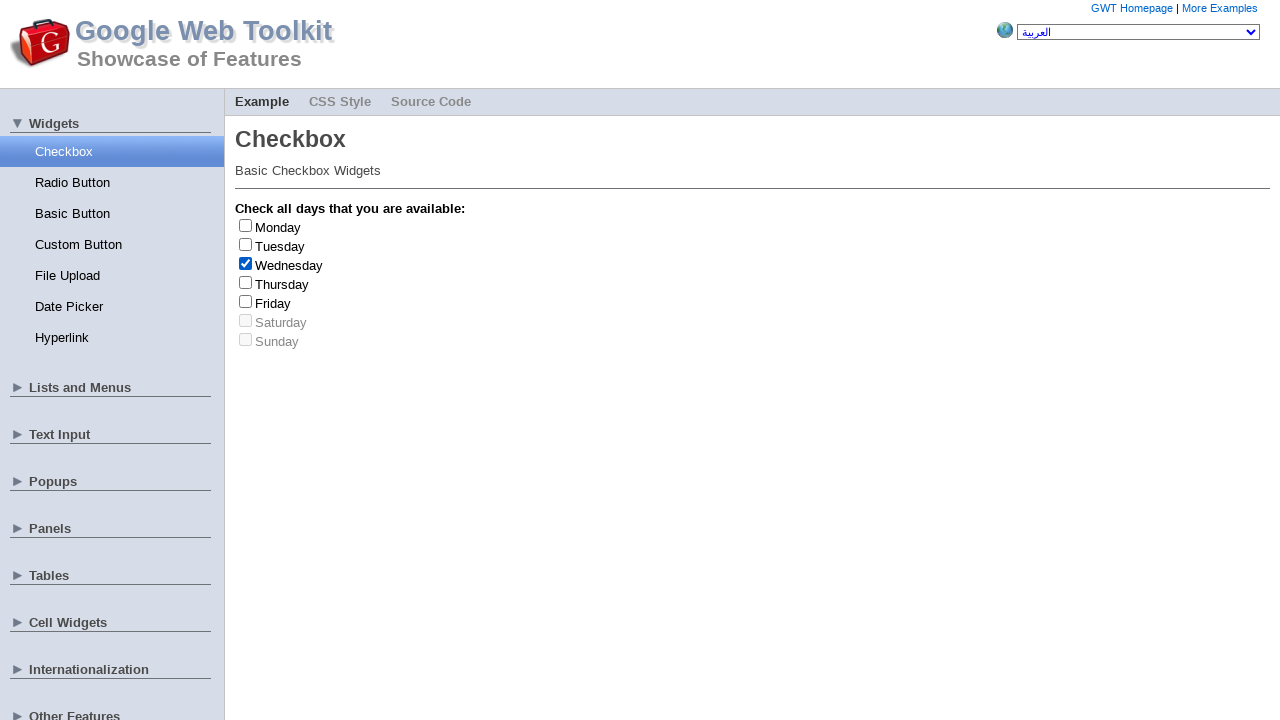

Clicked checkbox at index 2 to uncheck it at (246, 263) on input[type='checkbox'] >> nth=2
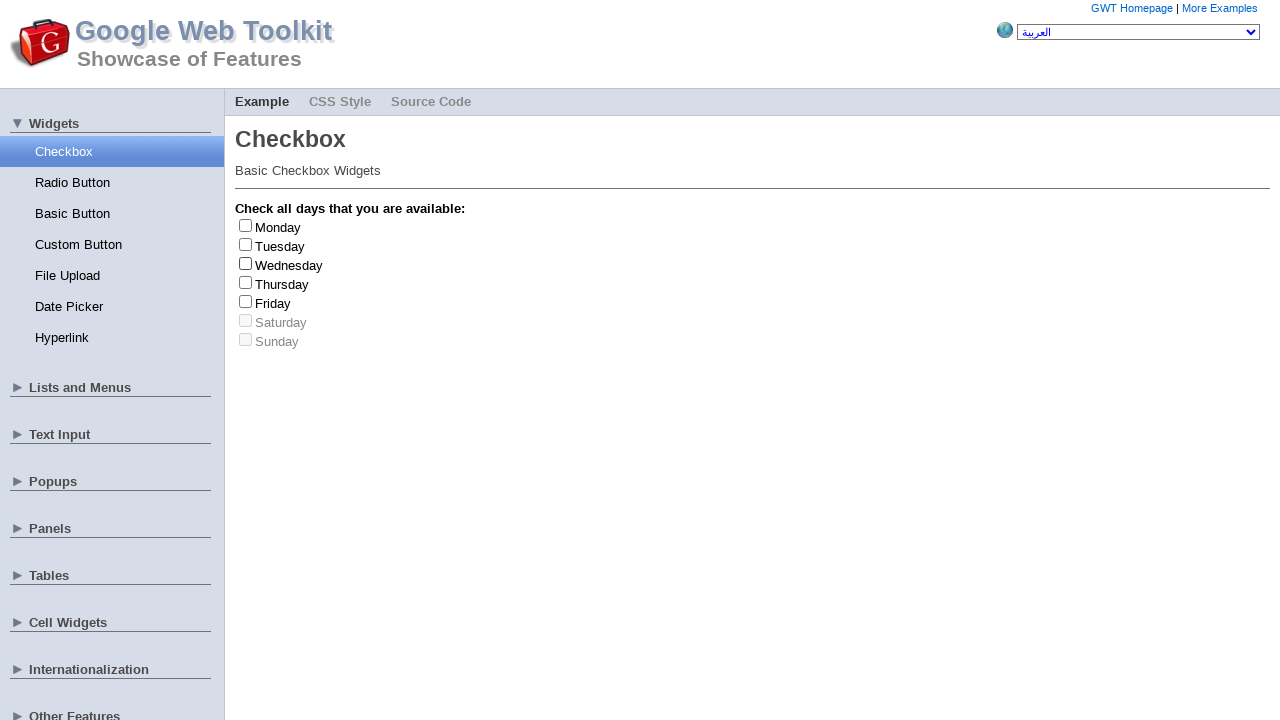

Randomly selected checkbox index 6
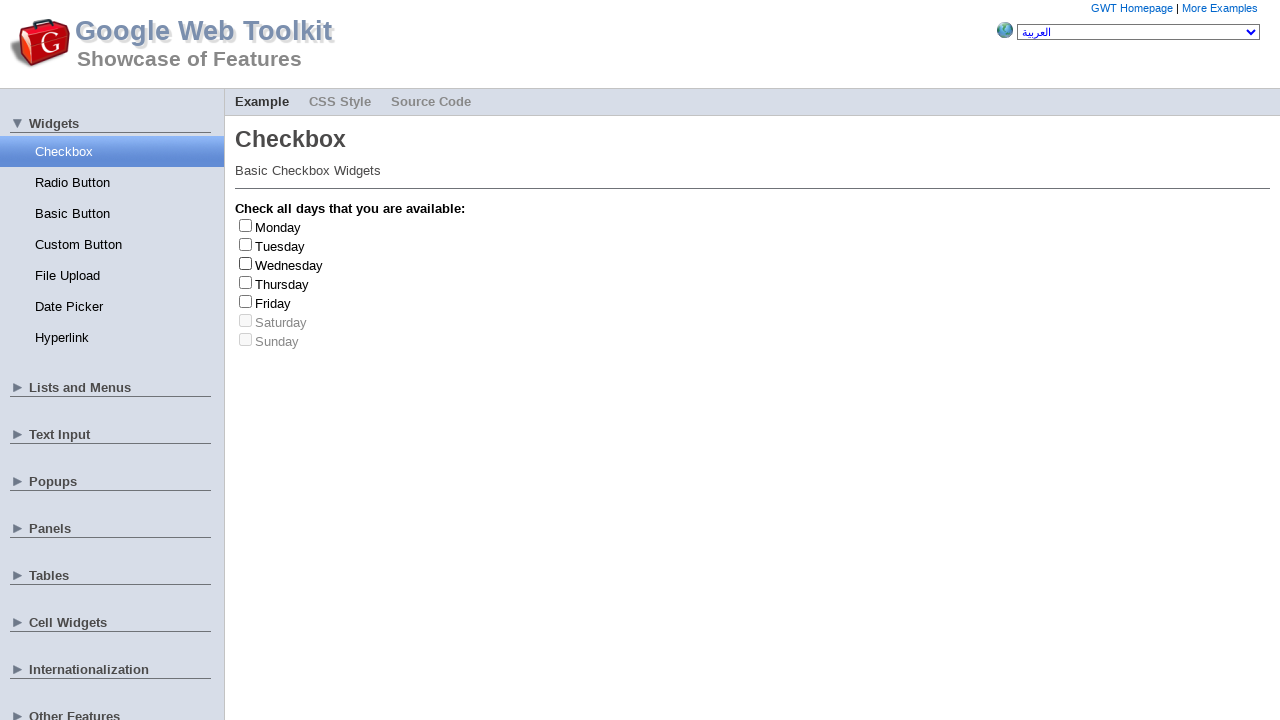

Randomly selected checkbox index 1
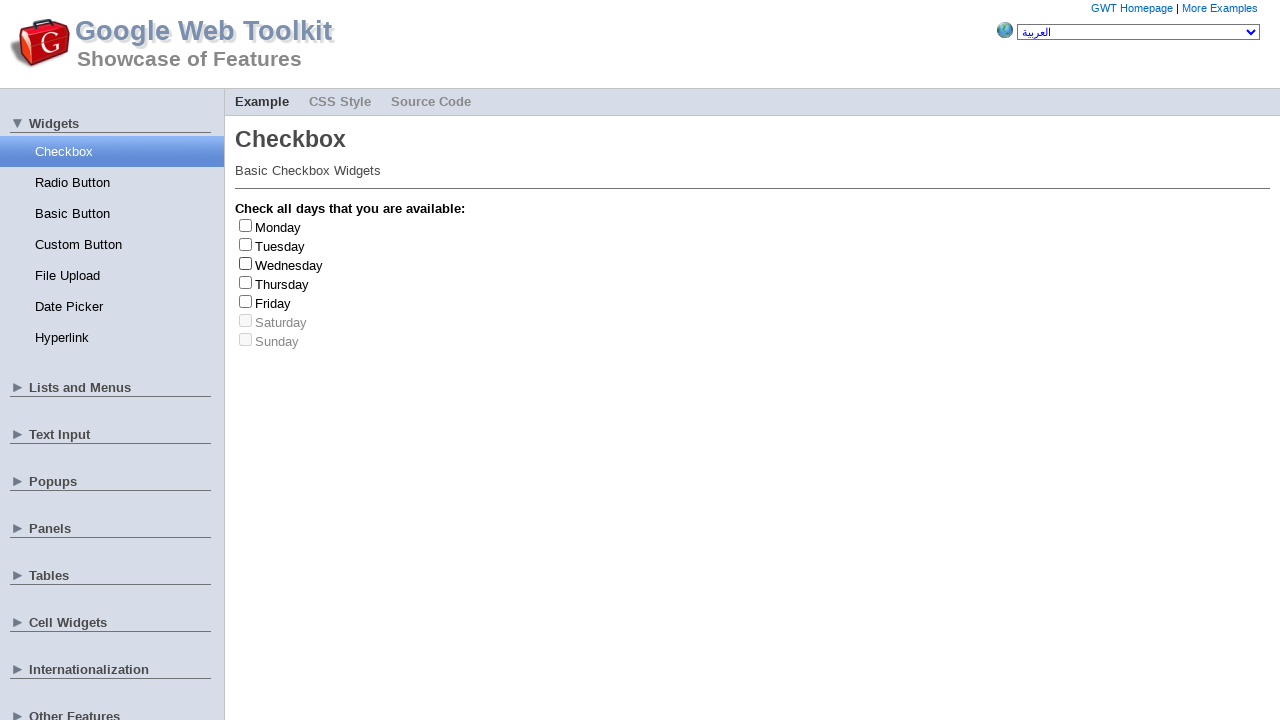

Clicked checkbox at index 1 to check it at (246, 244) on input[type='checkbox'] >> nth=1
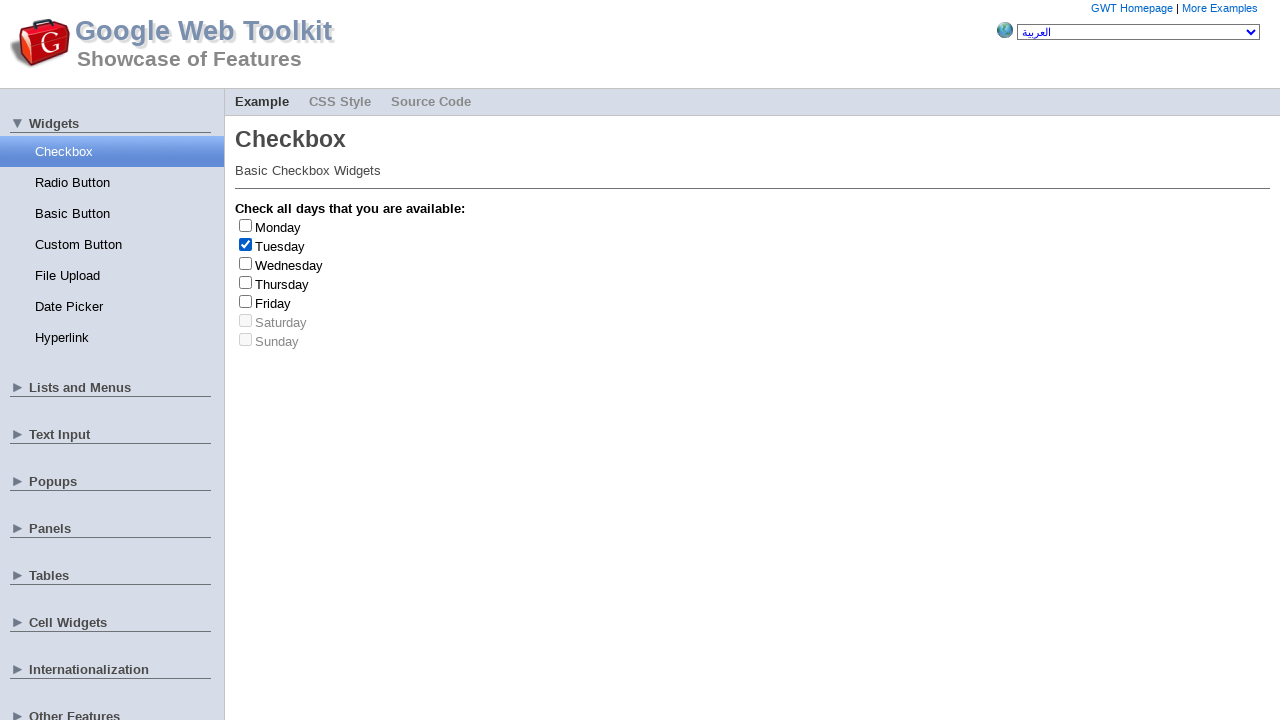

Retrieved label text: Tuesday
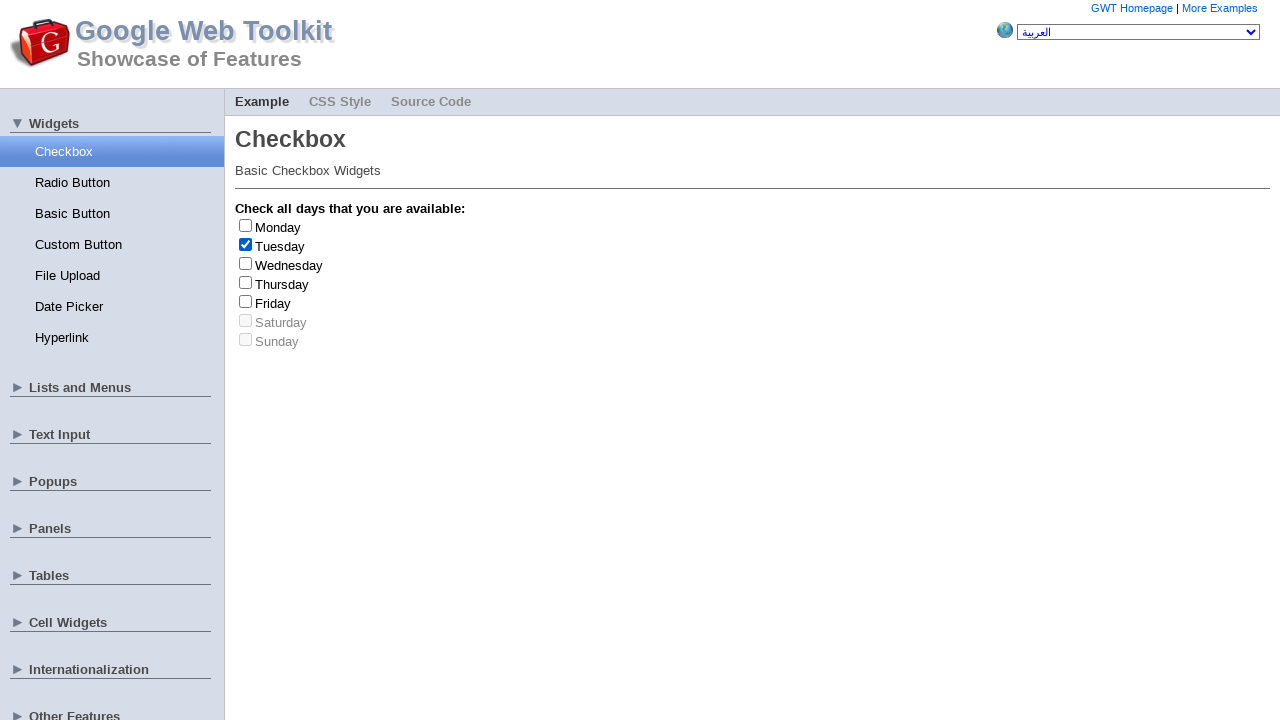

Clicked checkbox at index 1 to uncheck it at (246, 244) on input[type='checkbox'] >> nth=1
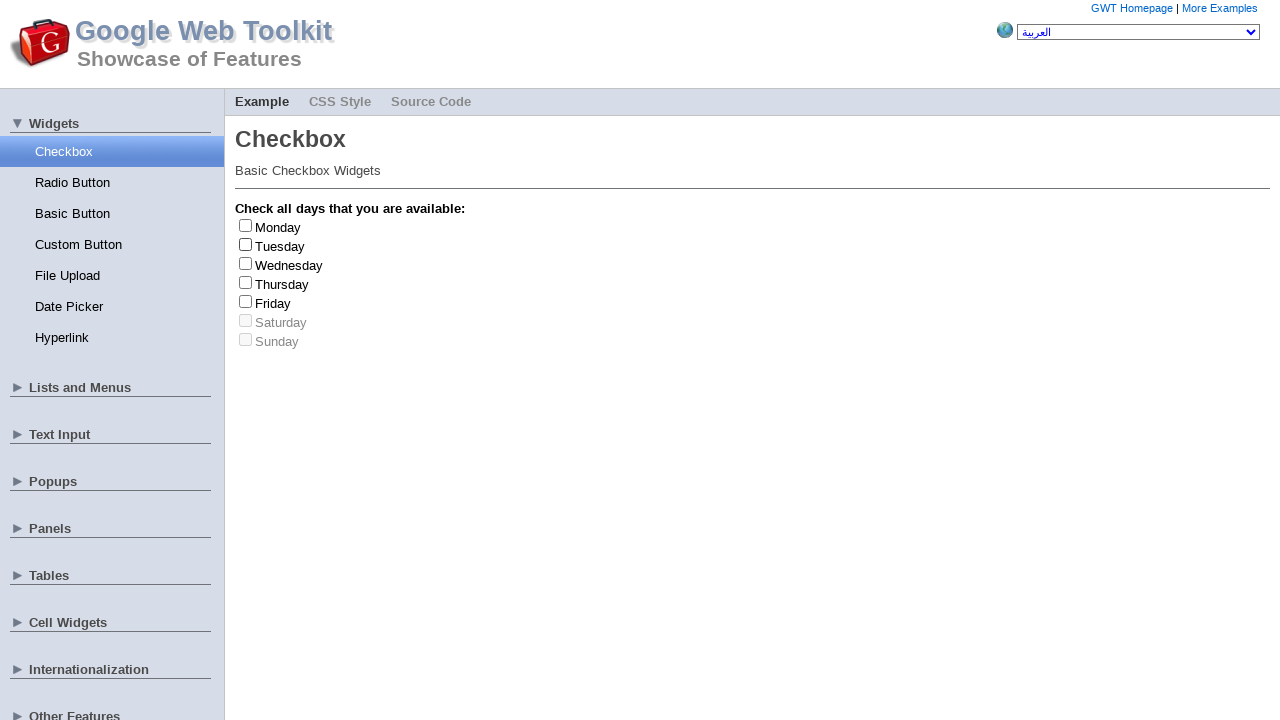

Randomly selected checkbox index 4
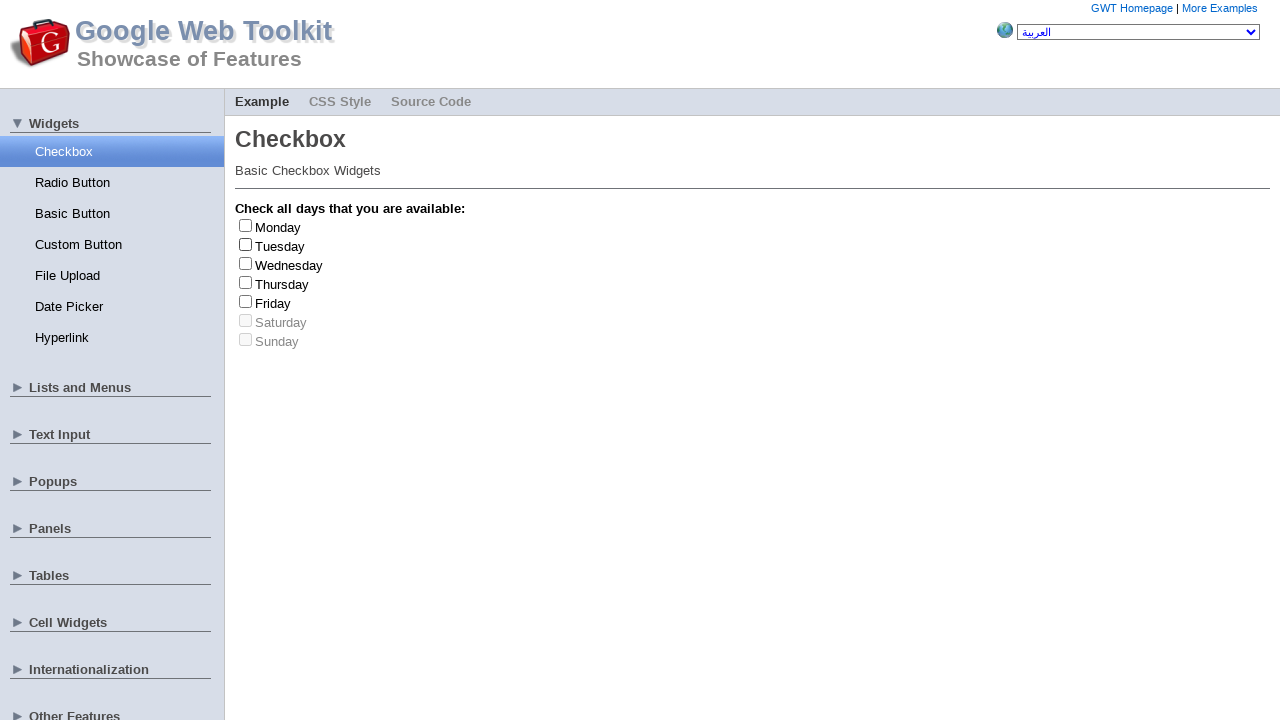

Clicked checkbox at index 4 to check it at (246, 301) on input[type='checkbox'] >> nth=4
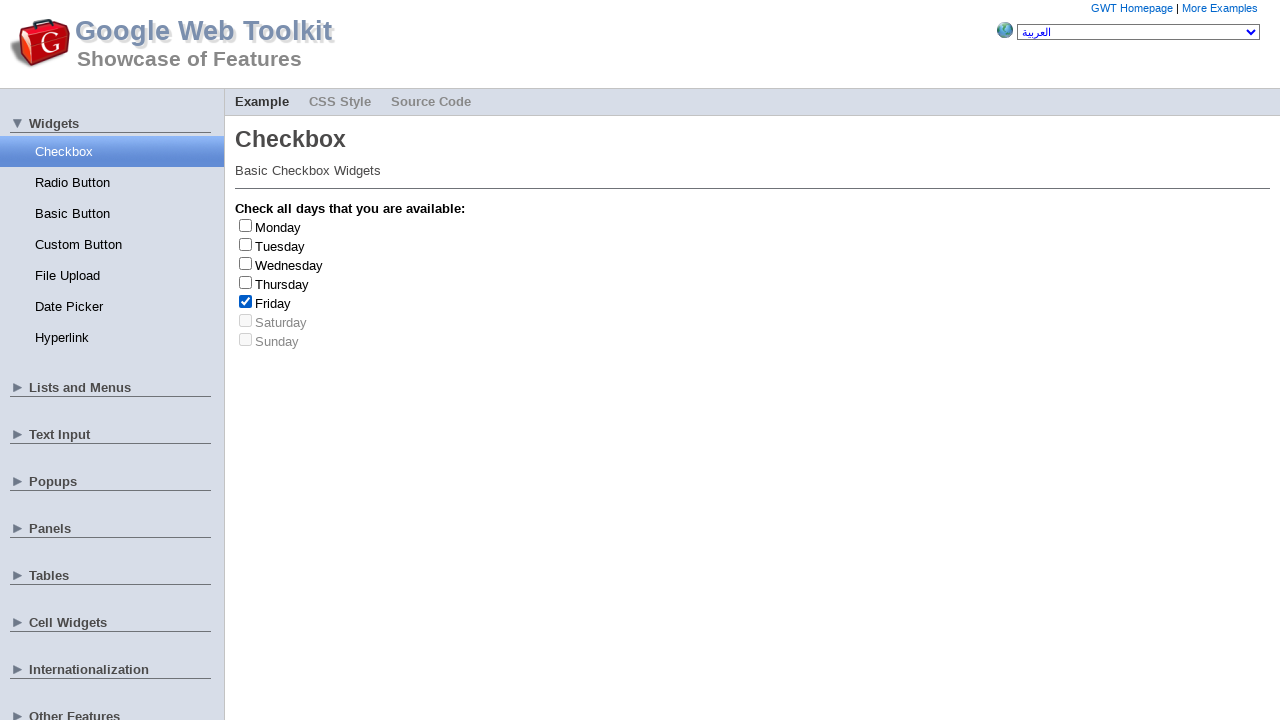

Retrieved label text: Friday
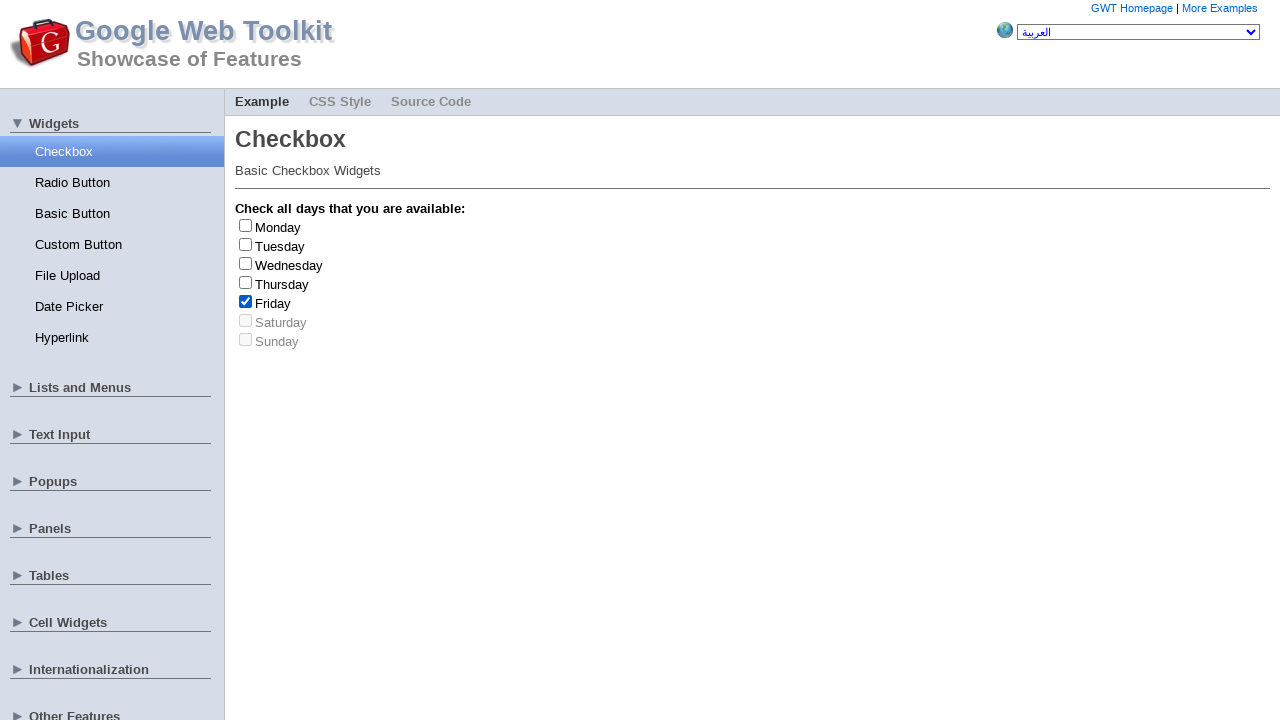

Clicked checkbox at index 4 to uncheck it at (246, 301) on input[type='checkbox'] >> nth=4
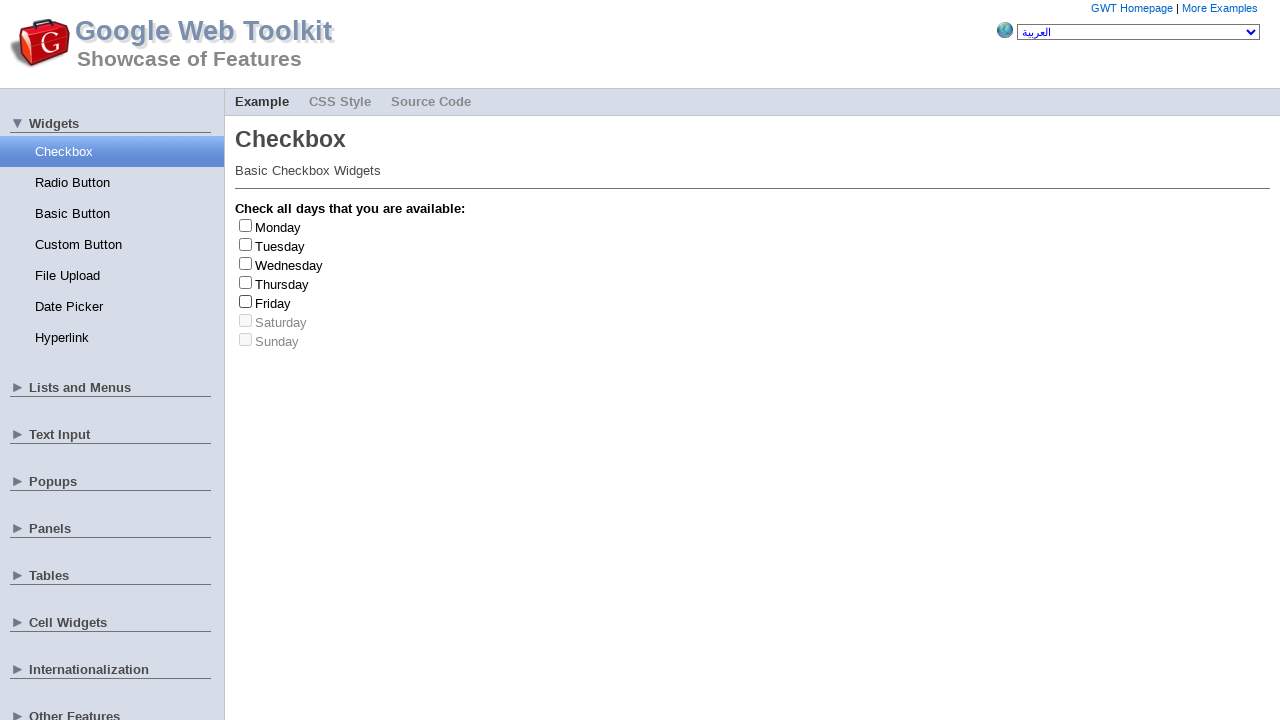

Friday was checked/unchecked (count: 2/3)
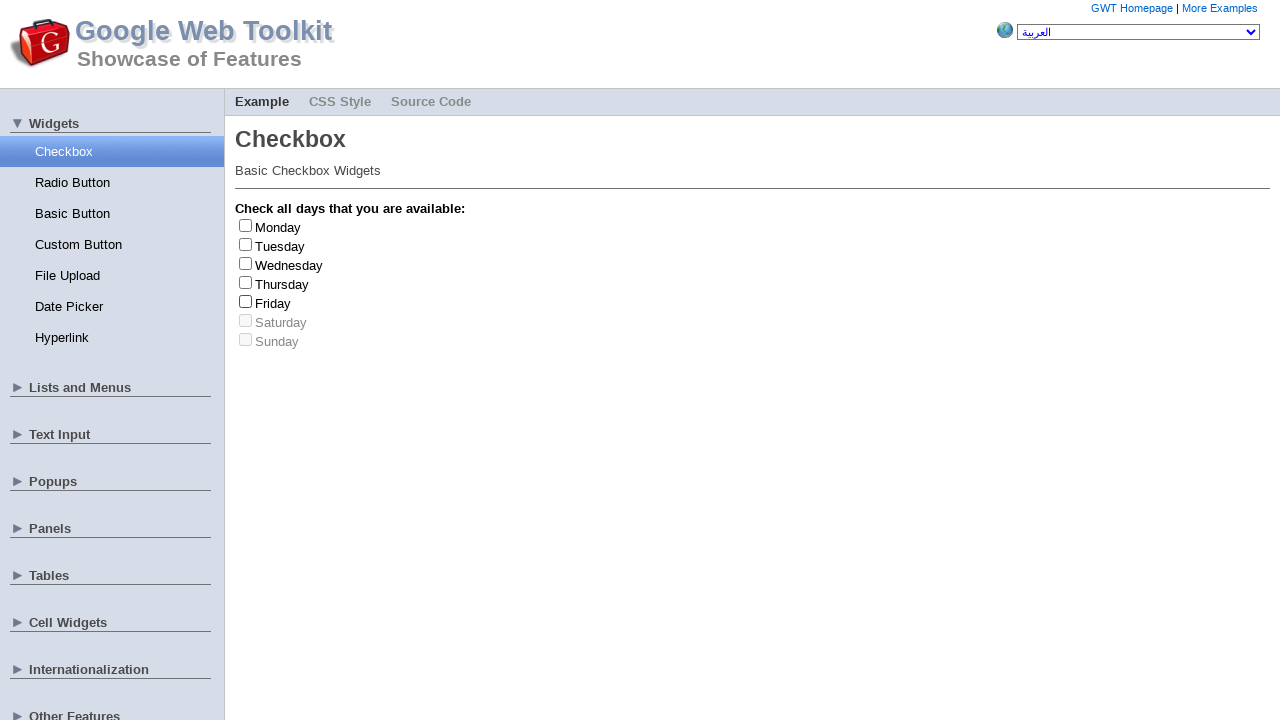

Randomly selected checkbox index 4
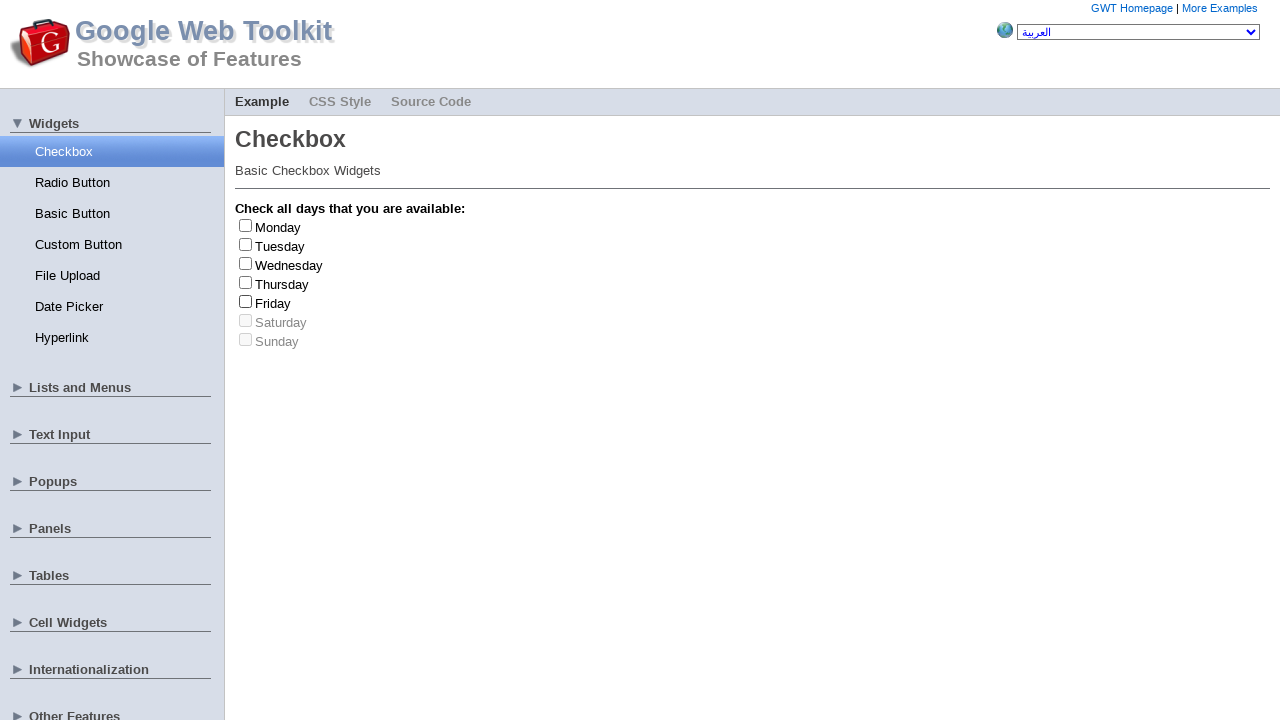

Clicked checkbox at index 4 to check it at (246, 301) on input[type='checkbox'] >> nth=4
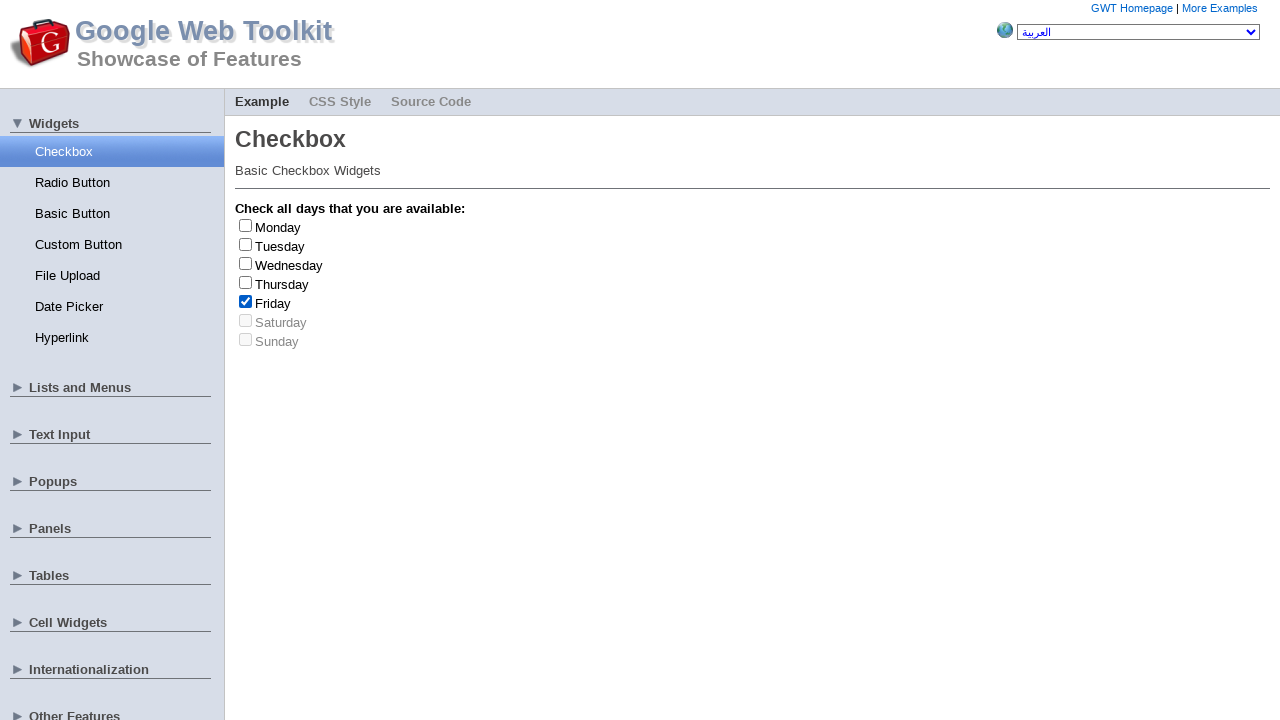

Retrieved label text: Friday
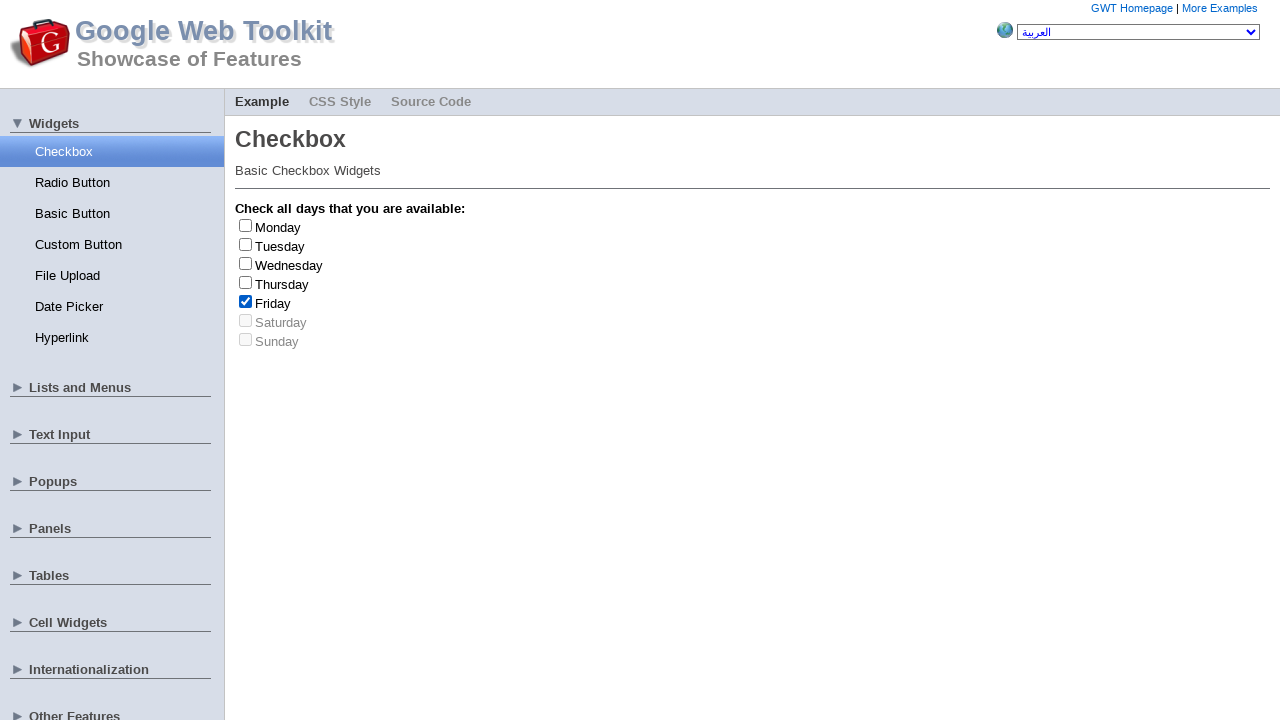

Clicked checkbox at index 4 to uncheck it at (246, 301) on input[type='checkbox'] >> nth=4
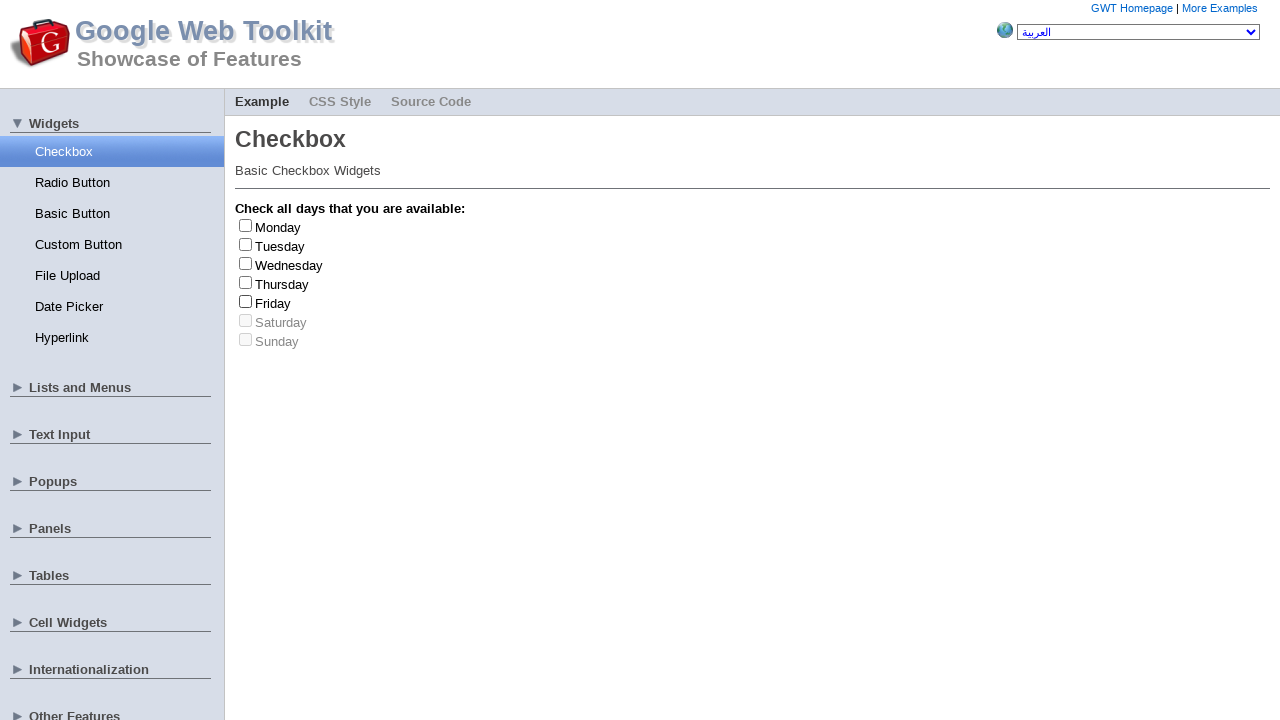

Friday was checked/unchecked (count: 3/3)
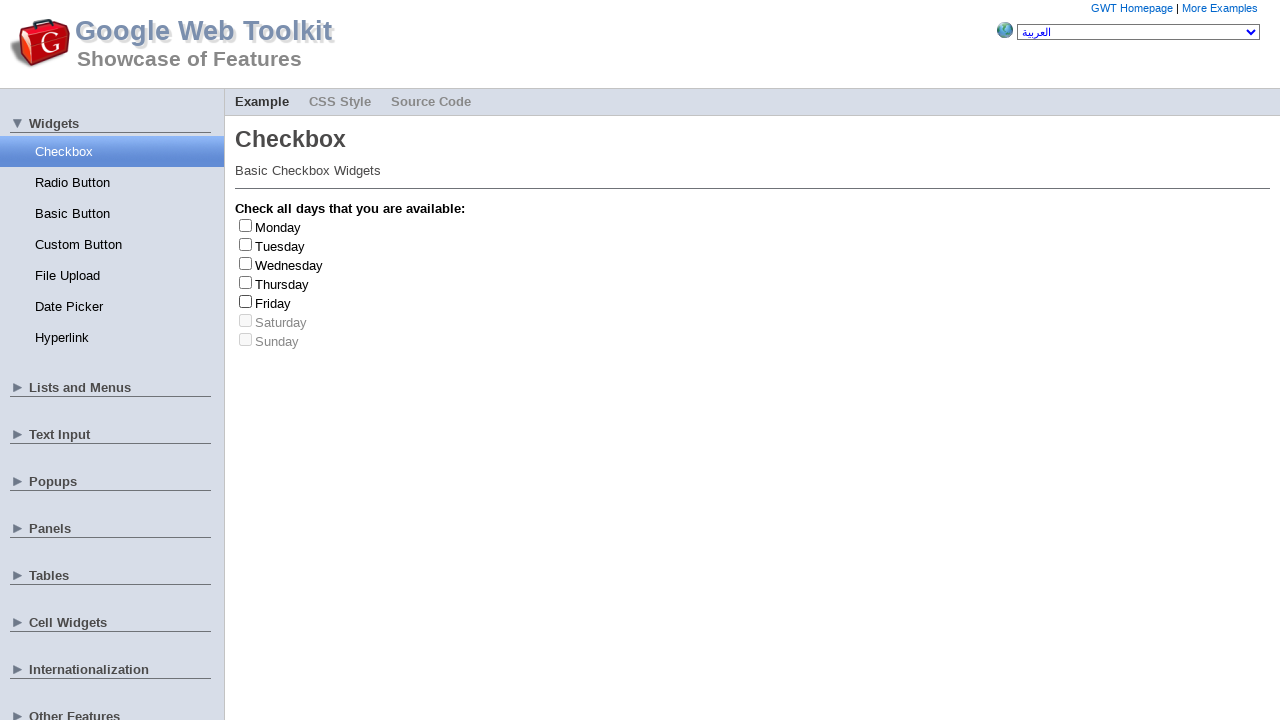

Test completed - Friday was checked/unchecked 3 times
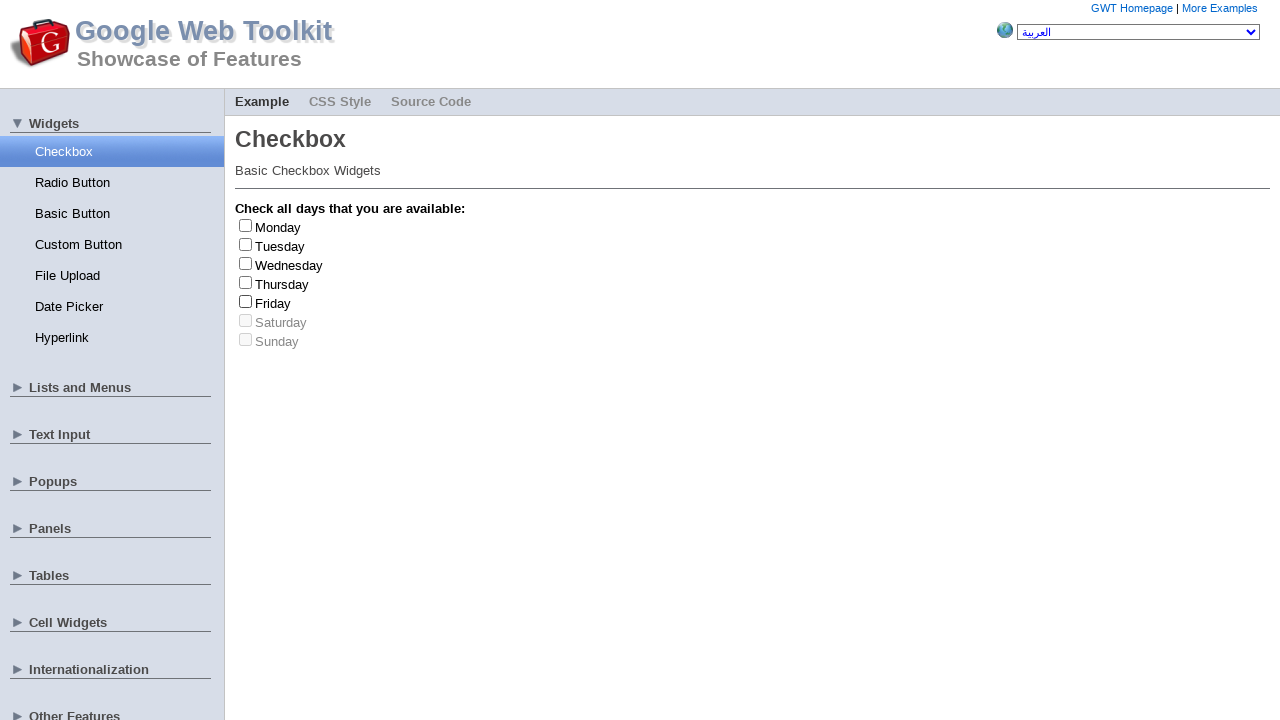

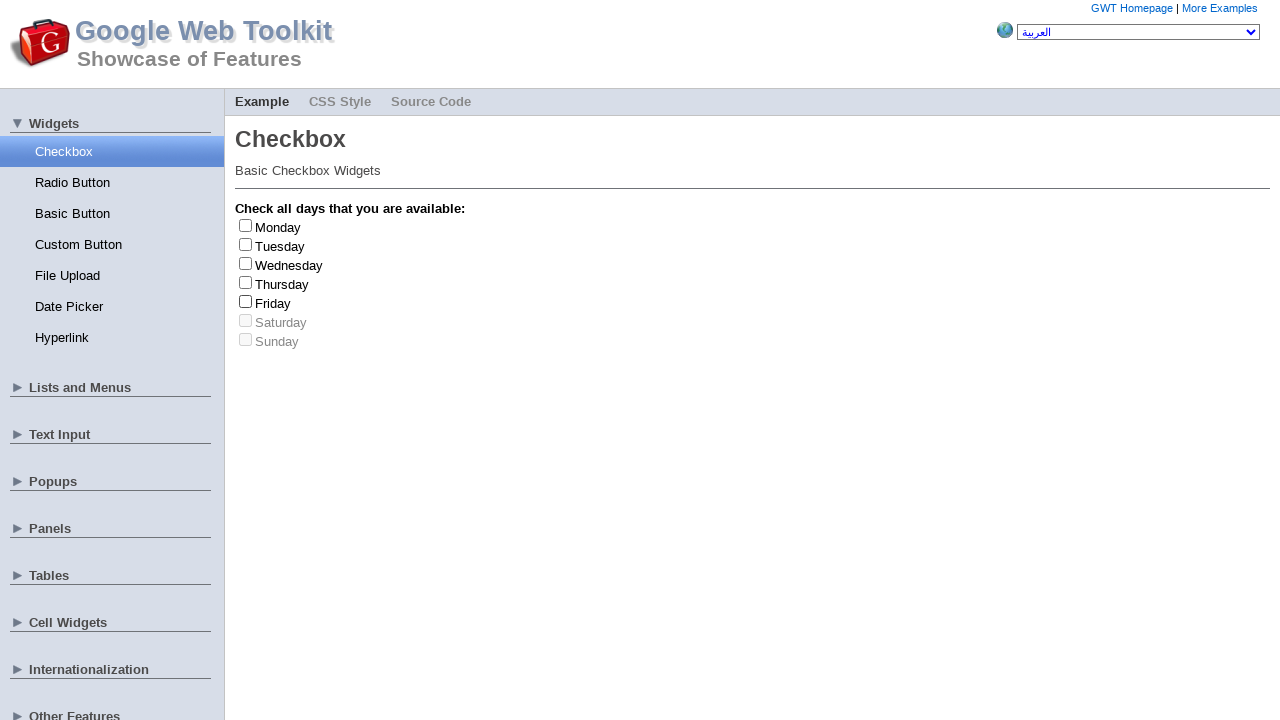